Tests link counting functionality across different sections of a webpage, opens footer column links in new tabs, and retrieves their titles

Starting URL: https://rahulshettyacademy.com/AutomationPractice/

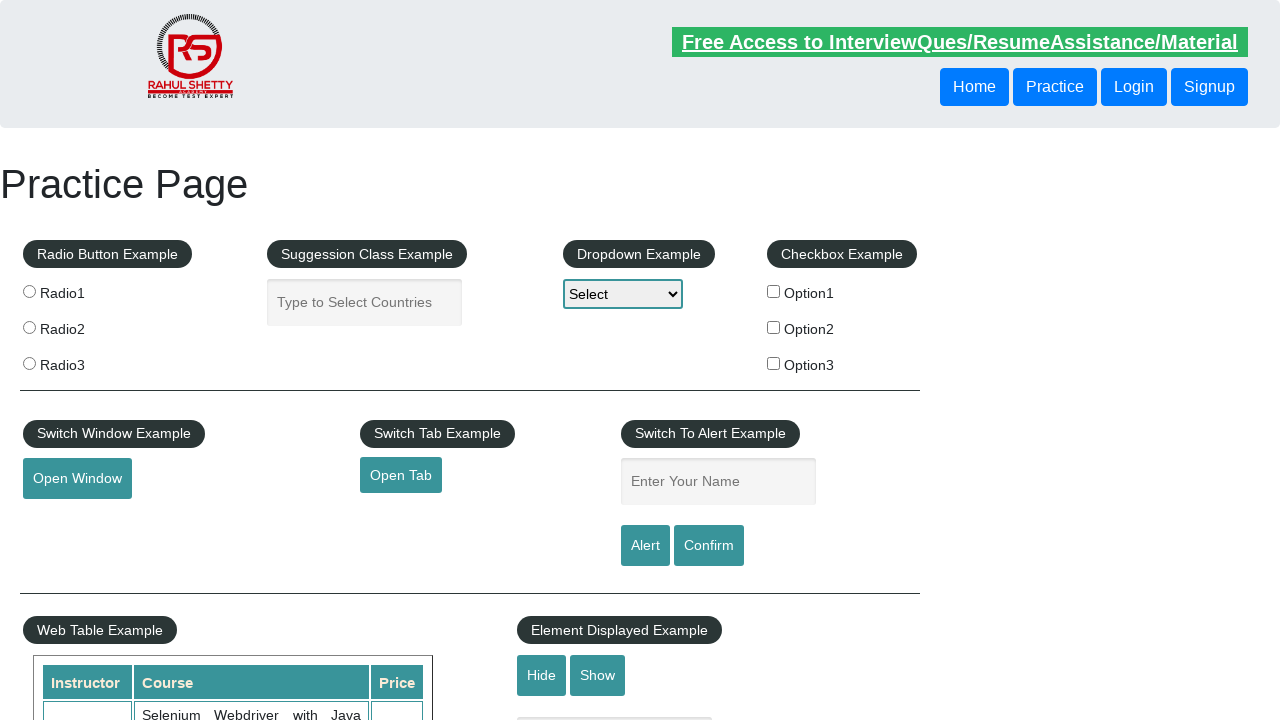

Counted all links on the webpage
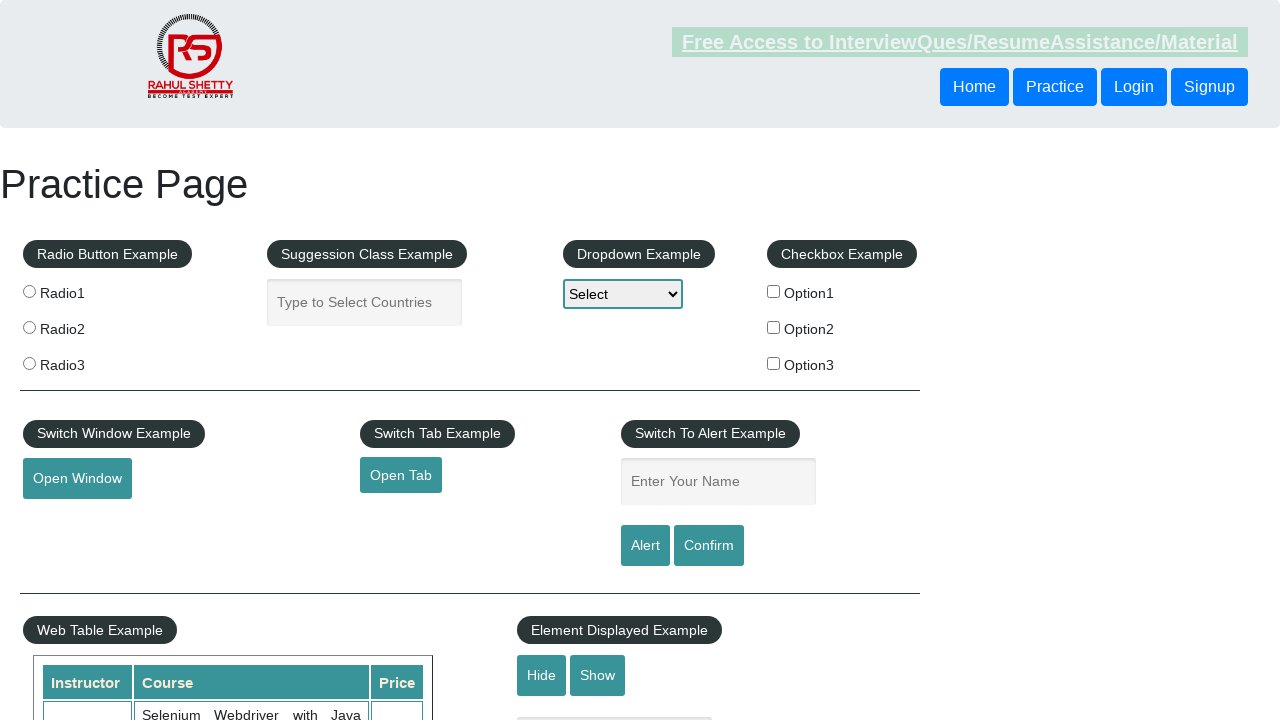

Located footer section with ID gf-BIG
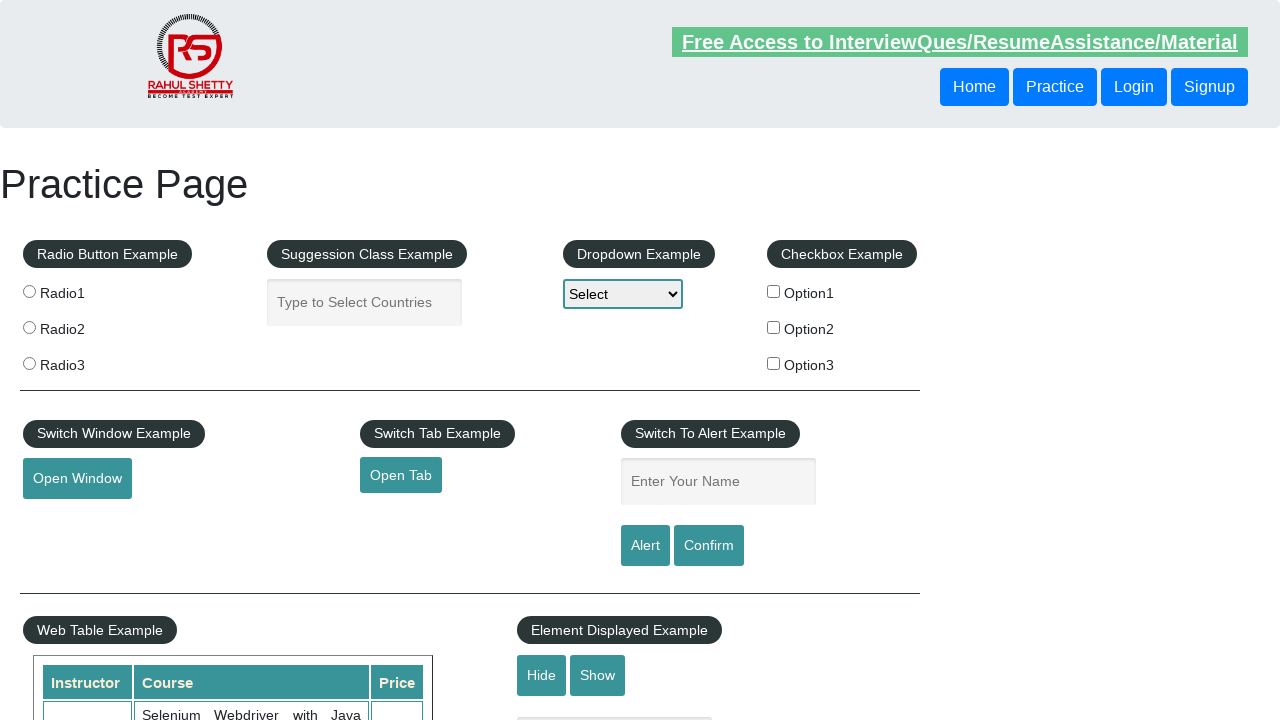

Counted all links in footer section
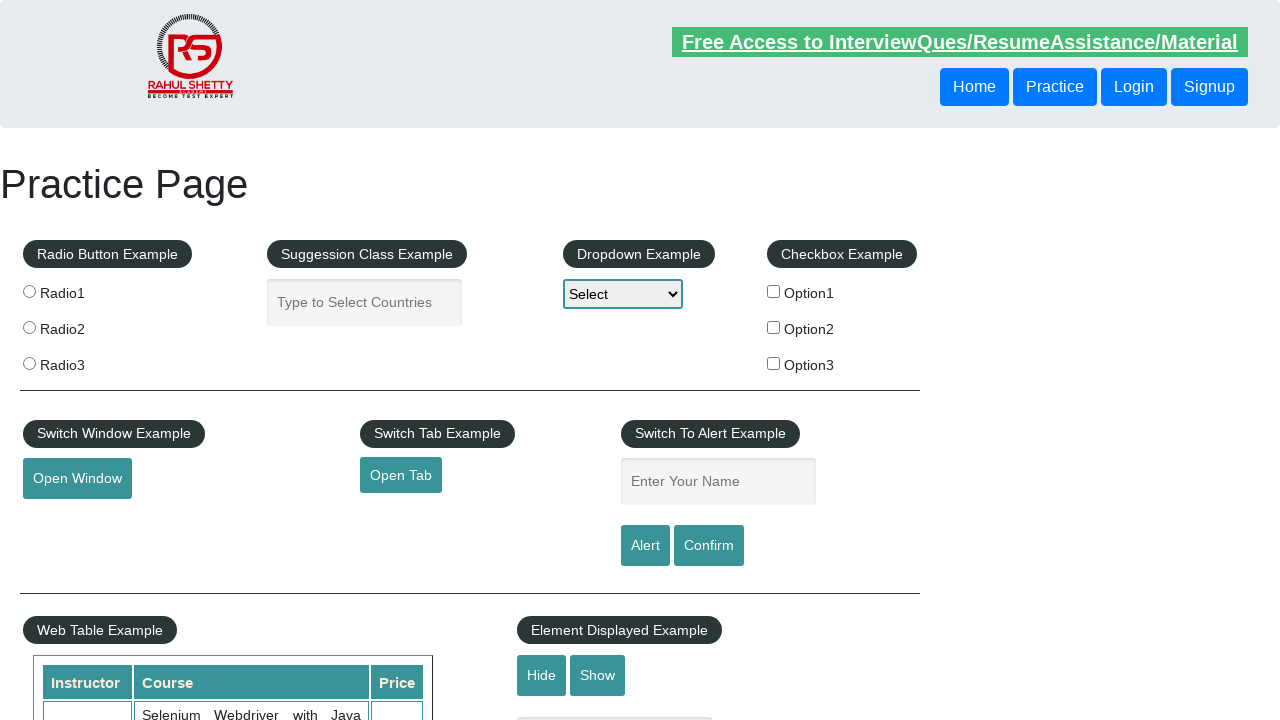

Located first column in footer section
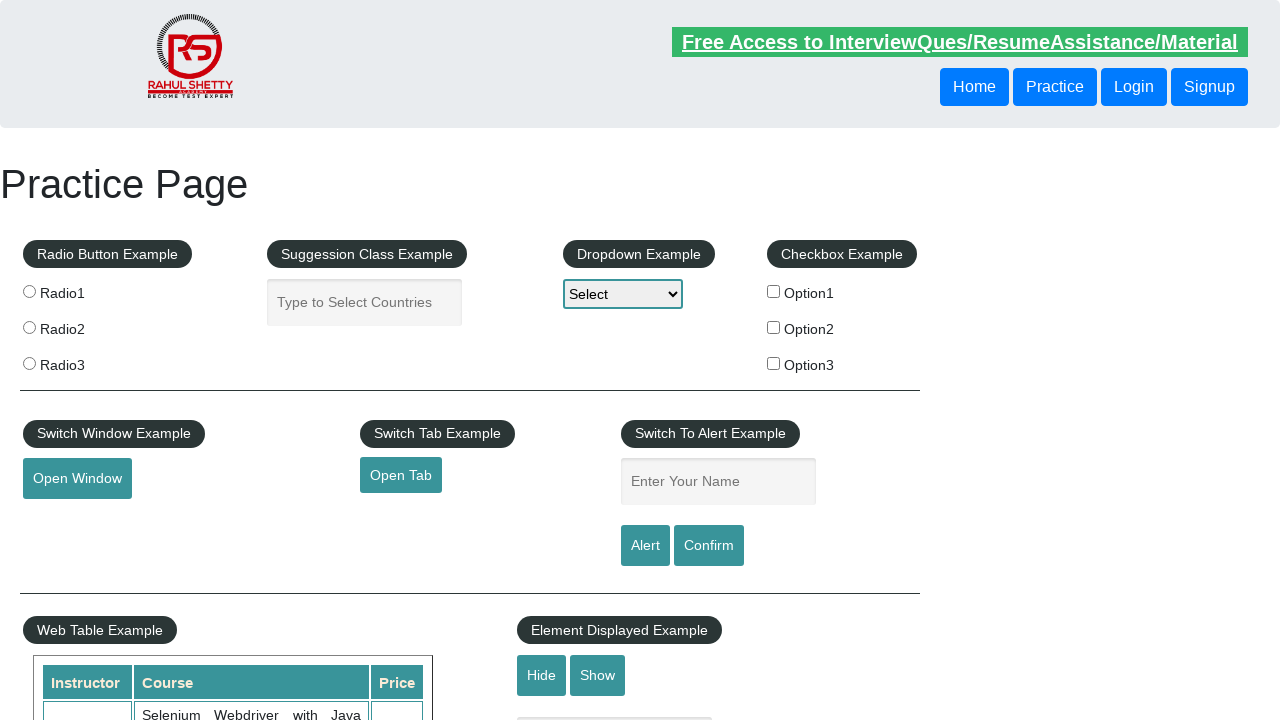

Counted links in first footer column
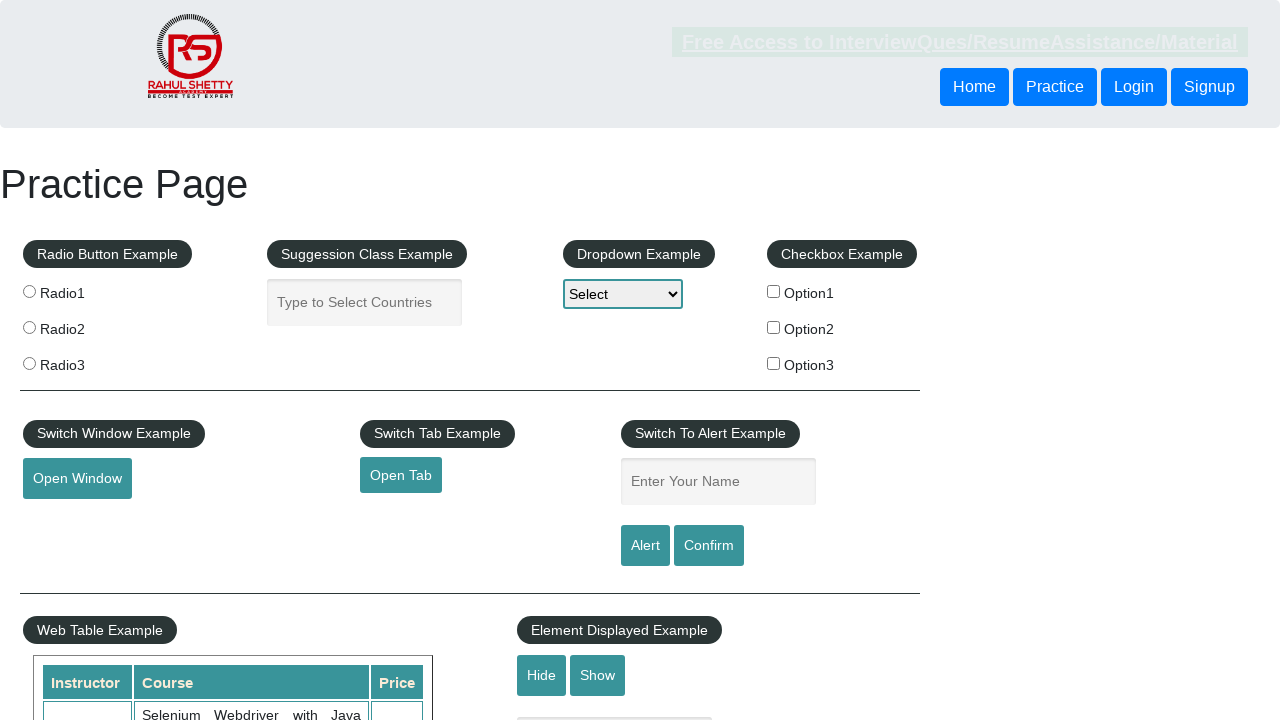

Retrieved all link elements from first footer column
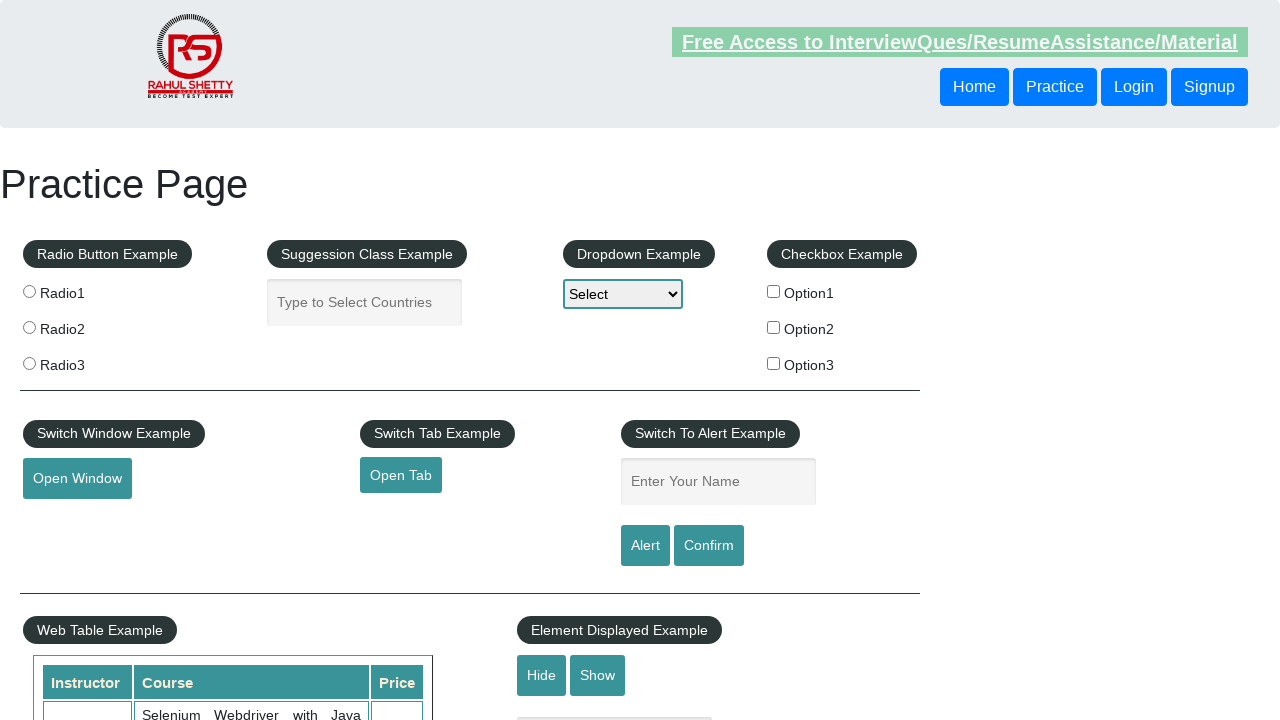

Opened link 1 in new tab using Ctrl+Click at (68, 520) on #gf-BIG >> xpath=//table/tbody/tr/td/ul[1] >> a >> nth=1
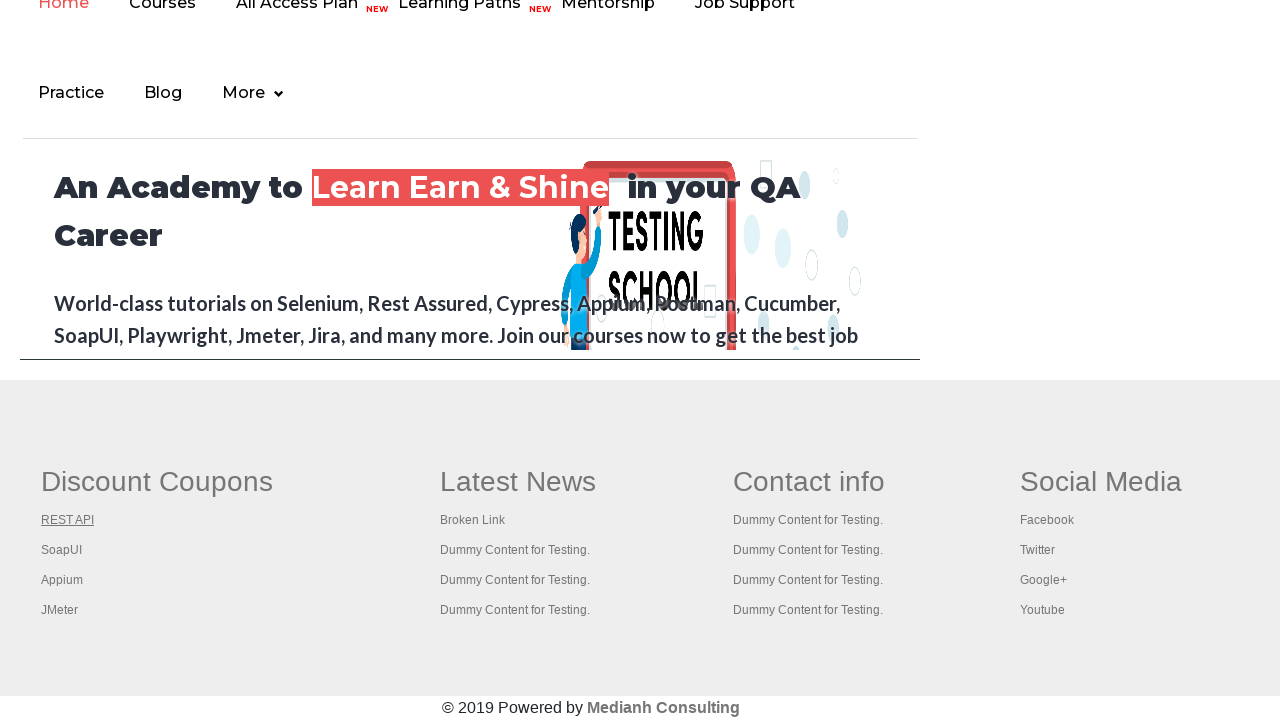

Opened link 2 in new tab using Ctrl+Click at (62, 550) on #gf-BIG >> xpath=//table/tbody/tr/td/ul[1] >> a >> nth=2
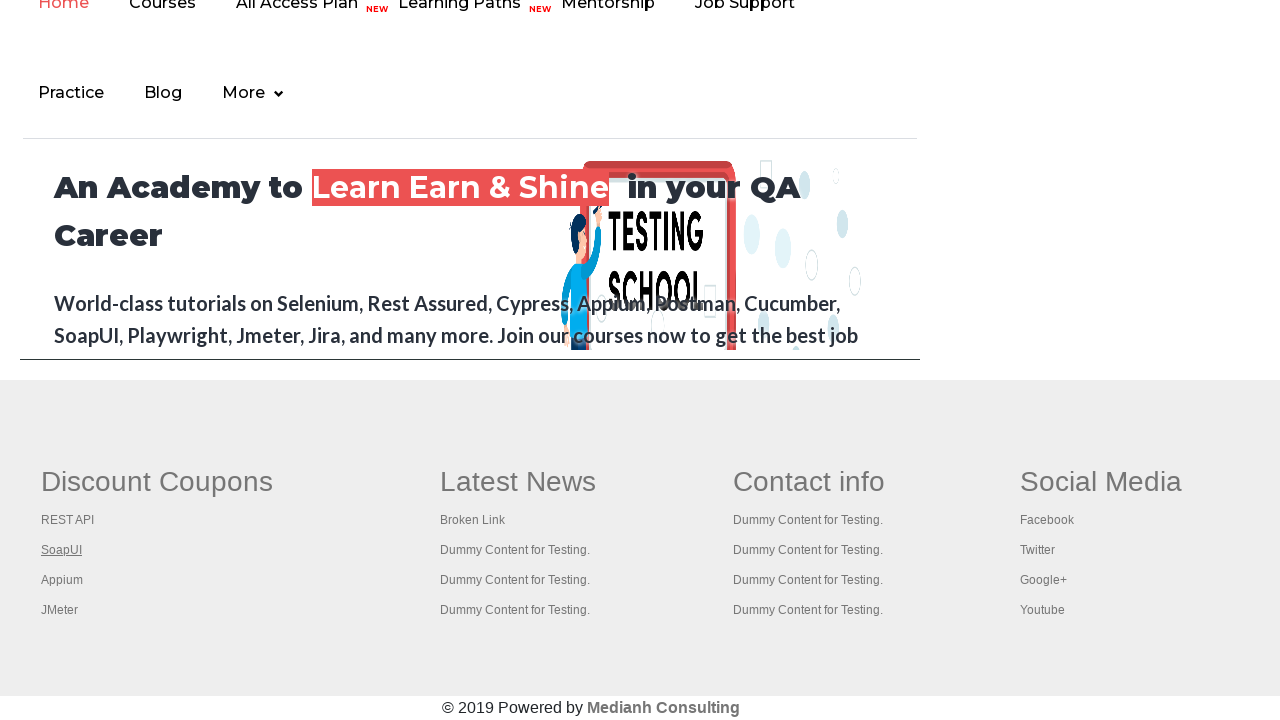

Opened link 3 in new tab using Ctrl+Click at (62, 580) on #gf-BIG >> xpath=//table/tbody/tr/td/ul[1] >> a >> nth=3
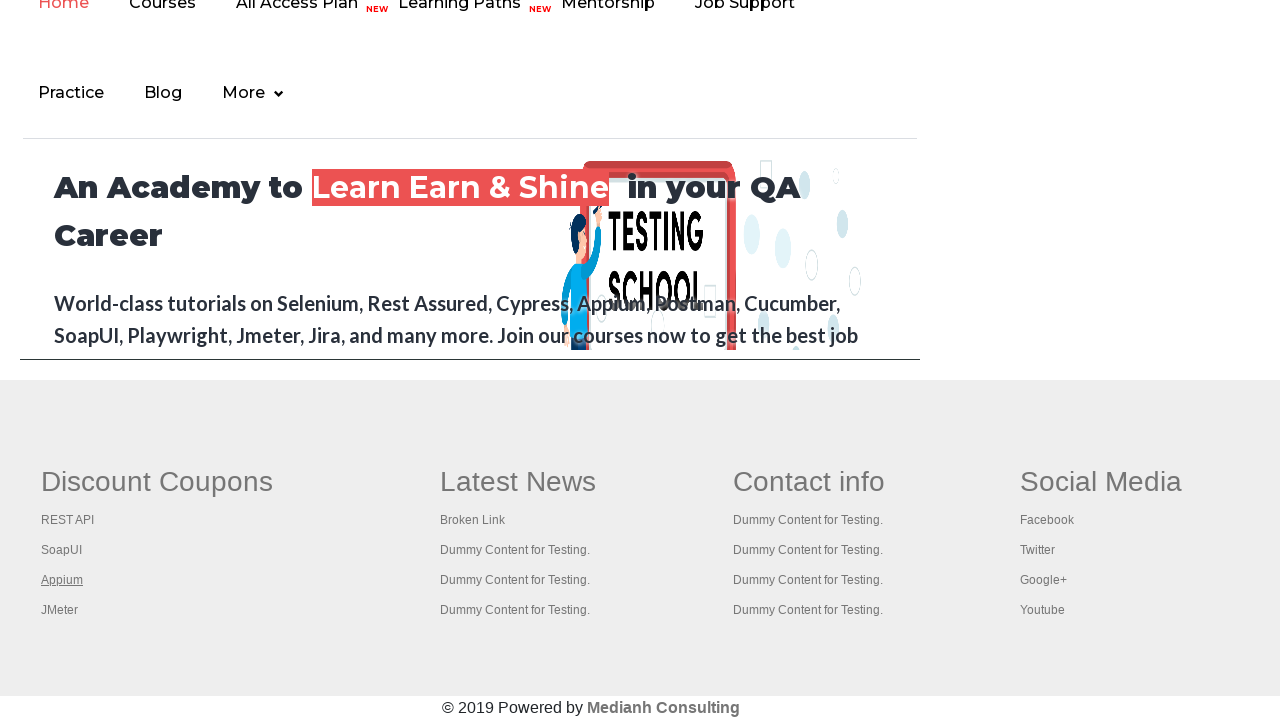

Opened link 4 in new tab using Ctrl+Click at (60, 610) on #gf-BIG >> xpath=//table/tbody/tr/td/ul[1] >> a >> nth=4
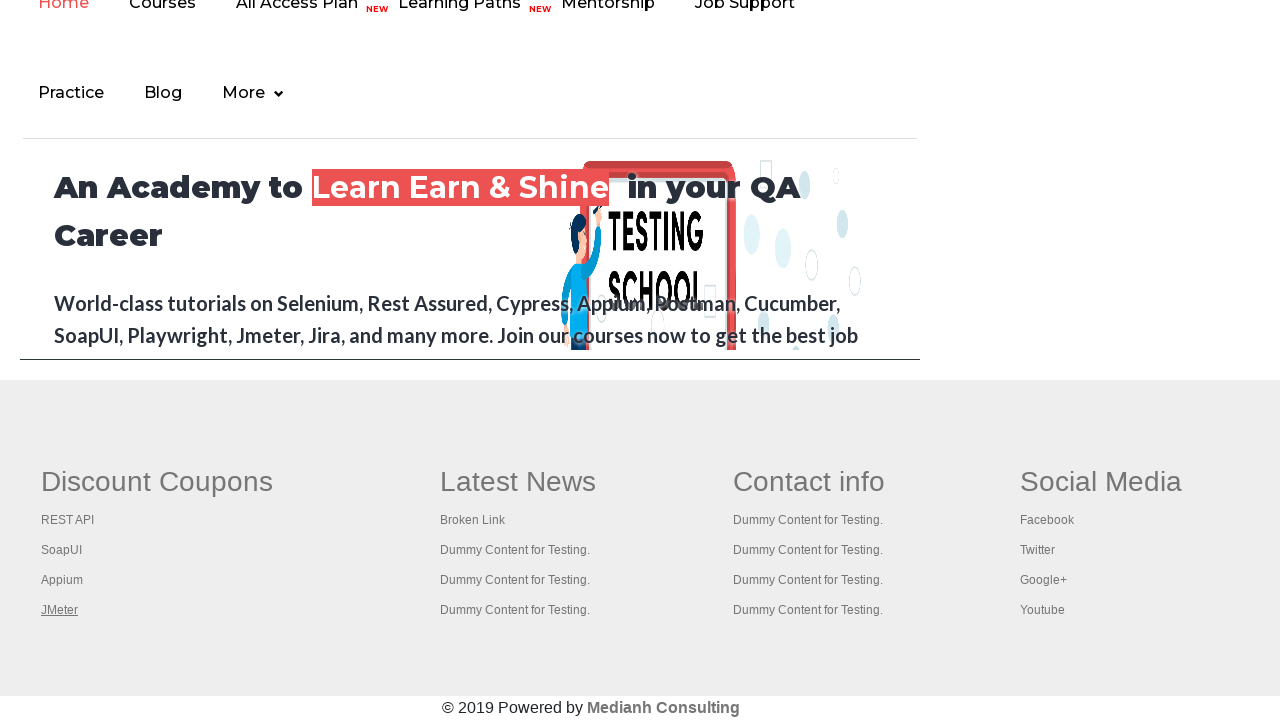

Opened link 5 in new tab using Ctrl+Click at (518, 482) on #gf-BIG >> xpath=//table/tbody/tr/td/ul[1] >> a >> nth=5
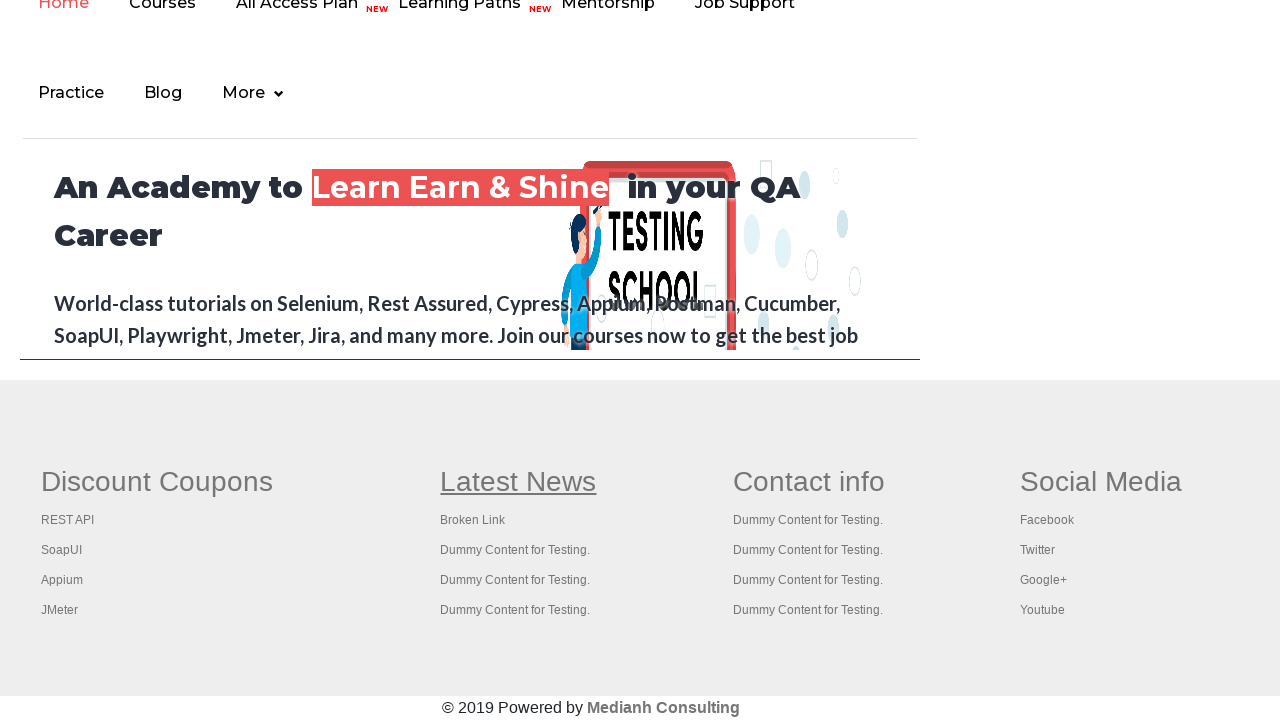

Opened link 6 in new tab using Ctrl+Click at (473, 520) on #gf-BIG >> xpath=//table/tbody/tr/td/ul[1] >> a >> nth=6
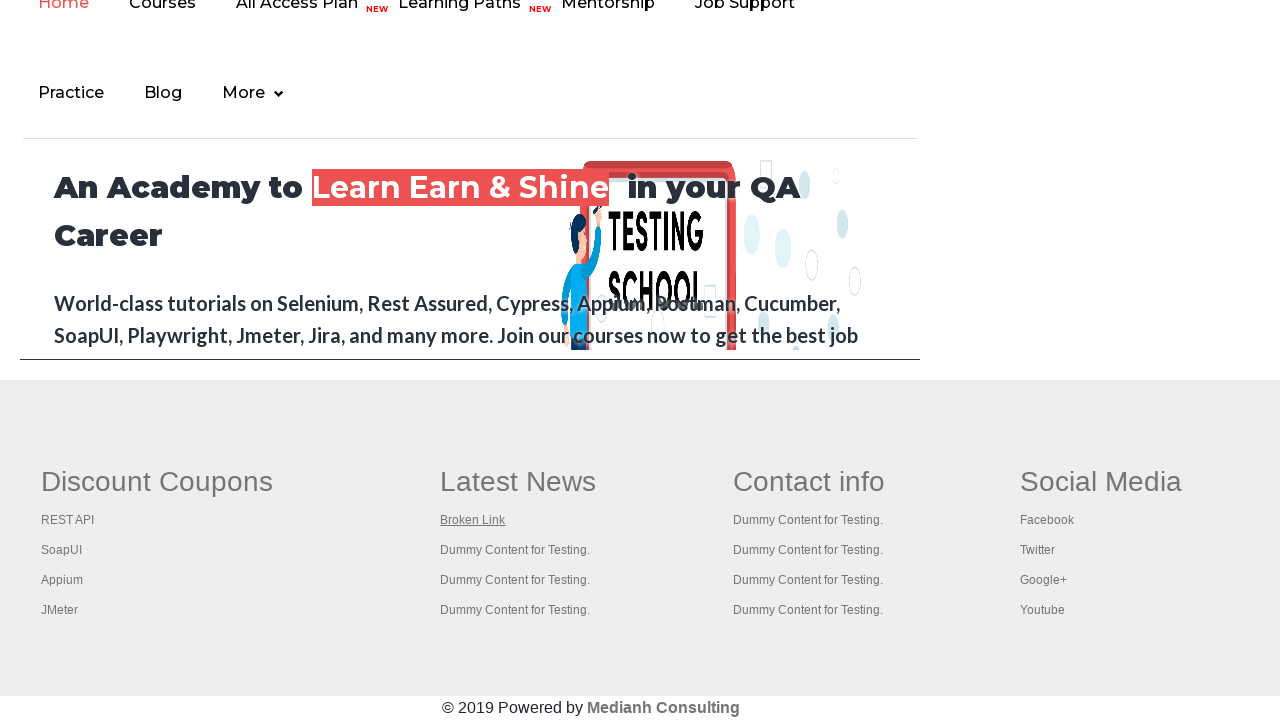

Opened link 7 in new tab using Ctrl+Click at (515, 550) on #gf-BIG >> xpath=//table/tbody/tr/td/ul[1] >> a >> nth=7
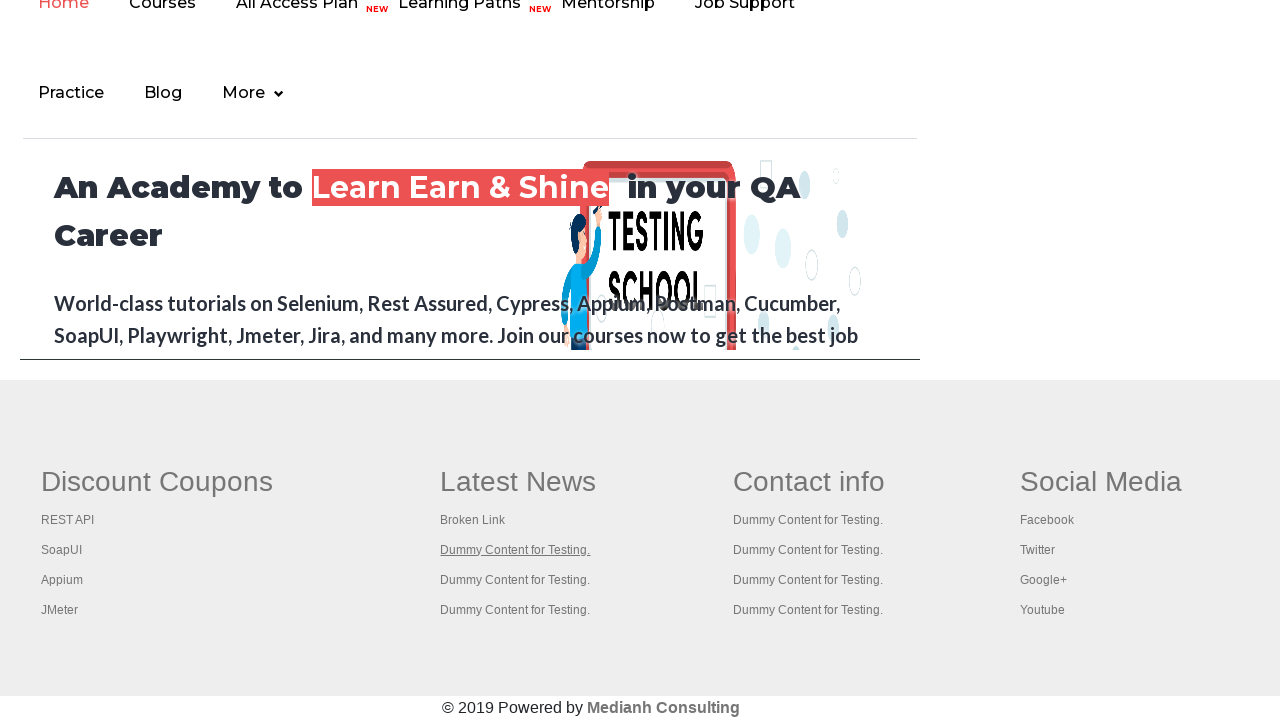

Opened link 8 in new tab using Ctrl+Click at (515, 580) on #gf-BIG >> xpath=//table/tbody/tr/td/ul[1] >> a >> nth=8
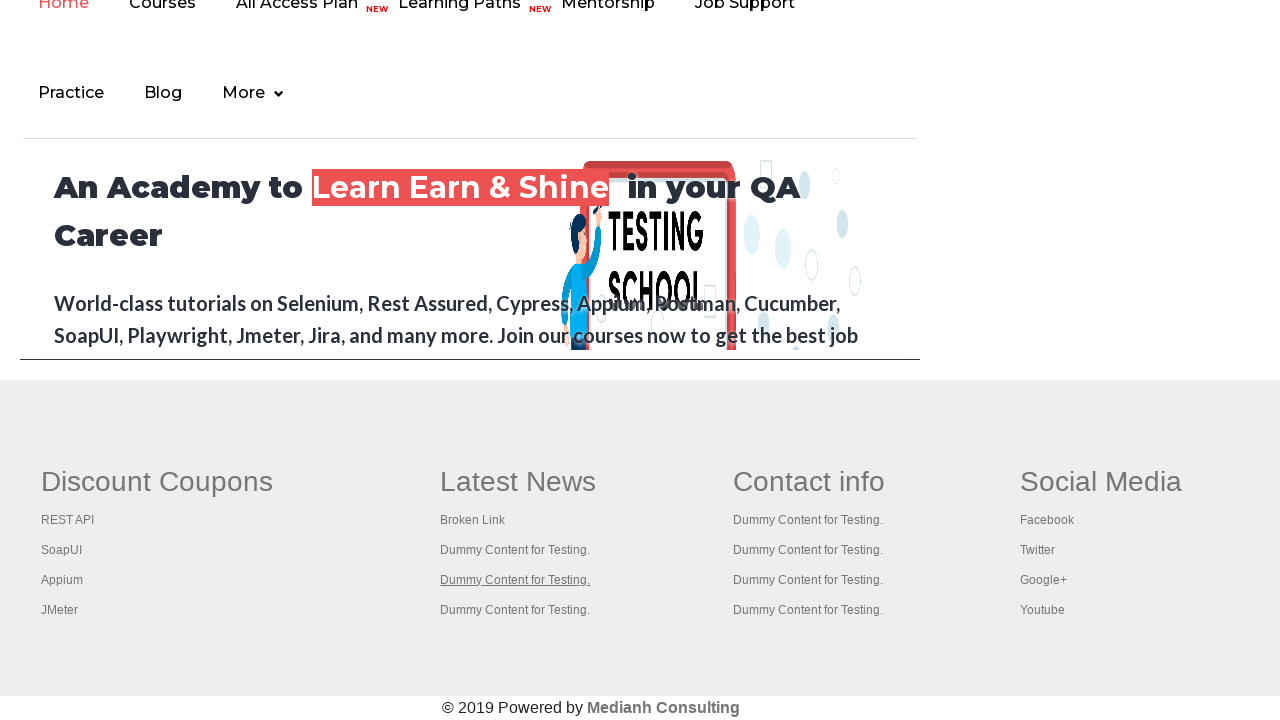

Opened link 9 in new tab using Ctrl+Click at (515, 610) on #gf-BIG >> xpath=//table/tbody/tr/td/ul[1] >> a >> nth=9
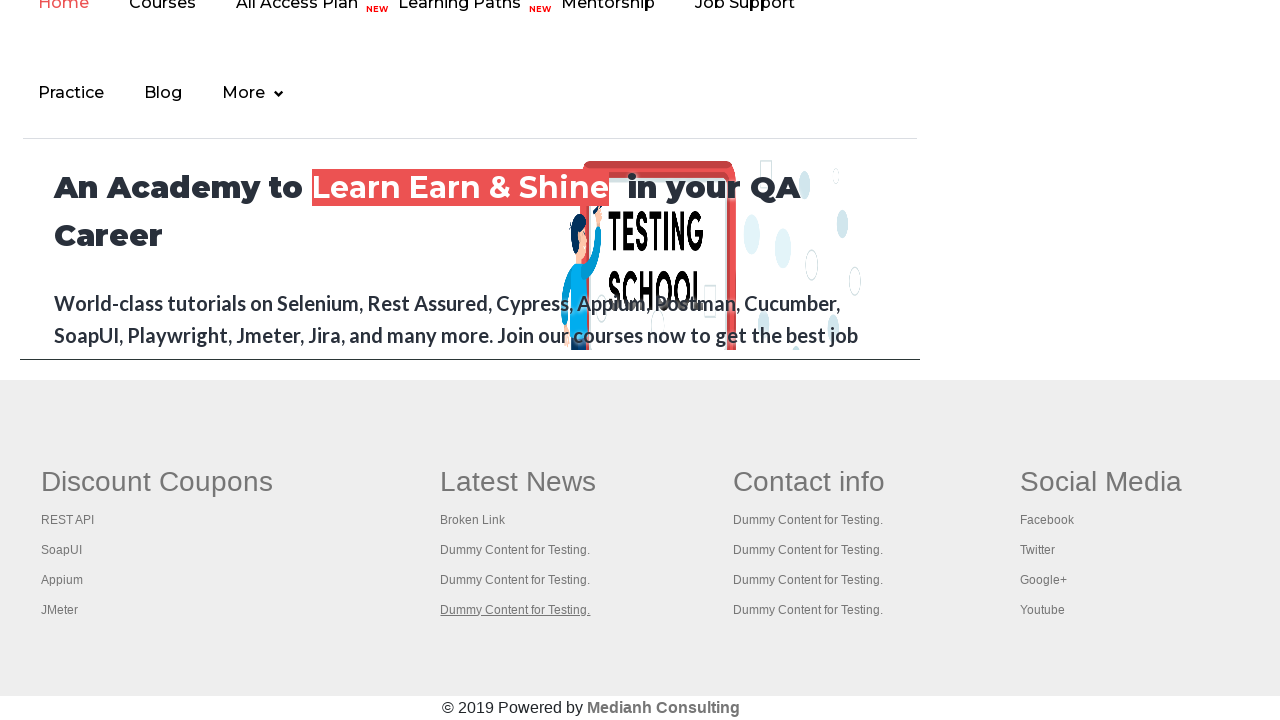

Opened link 10 in new tab using Ctrl+Click at (809, 482) on #gf-BIG >> xpath=//table/tbody/tr/td/ul[1] >> a >> nth=10
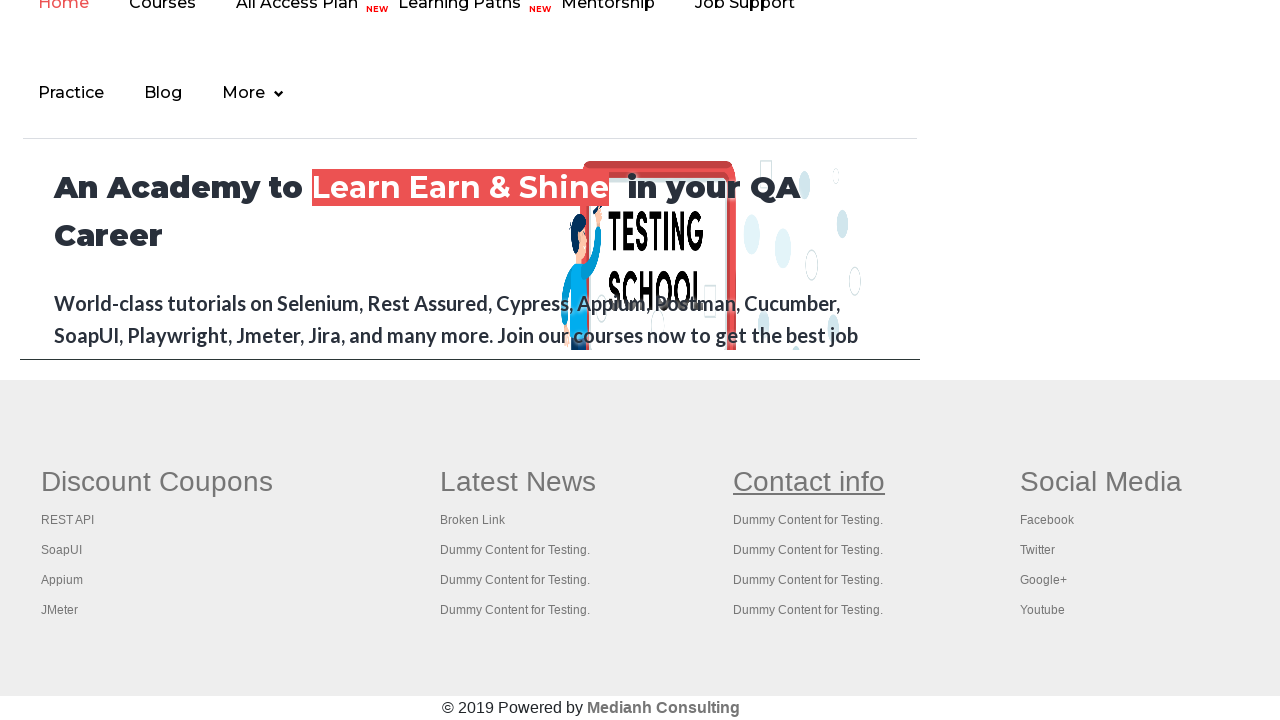

Opened link 11 in new tab using Ctrl+Click at (808, 520) on #gf-BIG >> xpath=//table/tbody/tr/td/ul[1] >> a >> nth=11
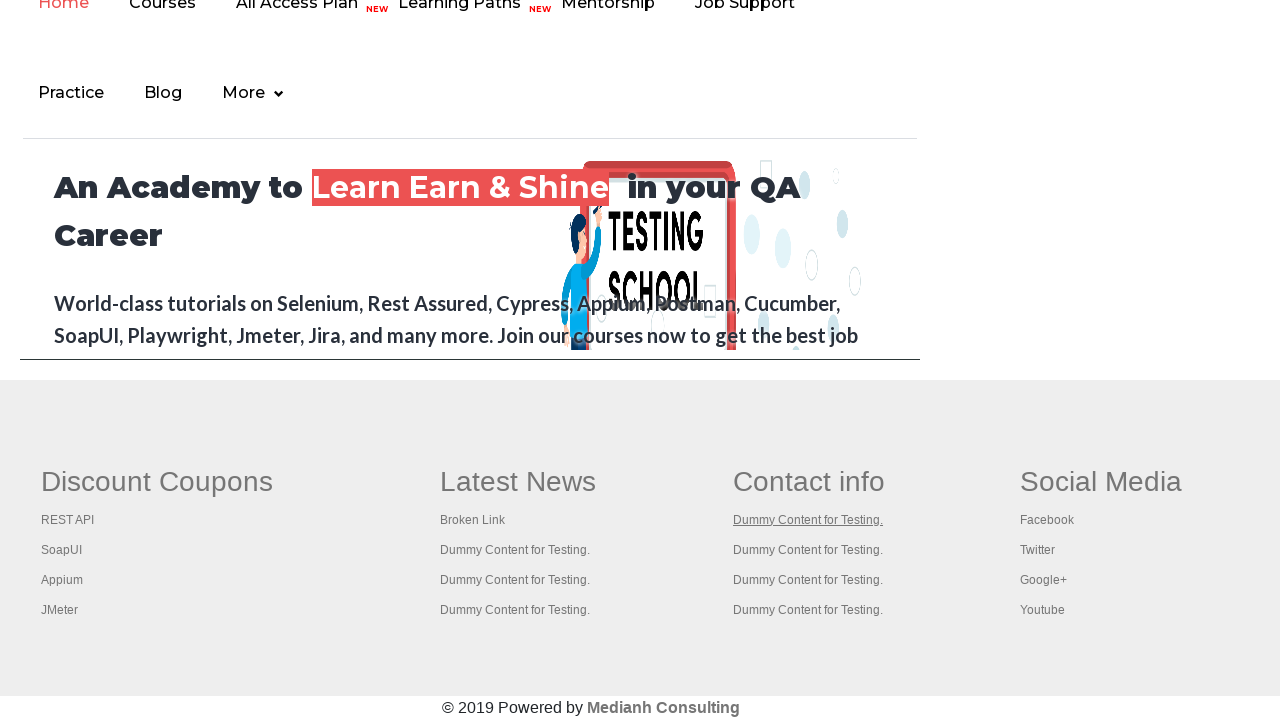

Opened link 12 in new tab using Ctrl+Click at (808, 550) on #gf-BIG >> xpath=//table/tbody/tr/td/ul[1] >> a >> nth=12
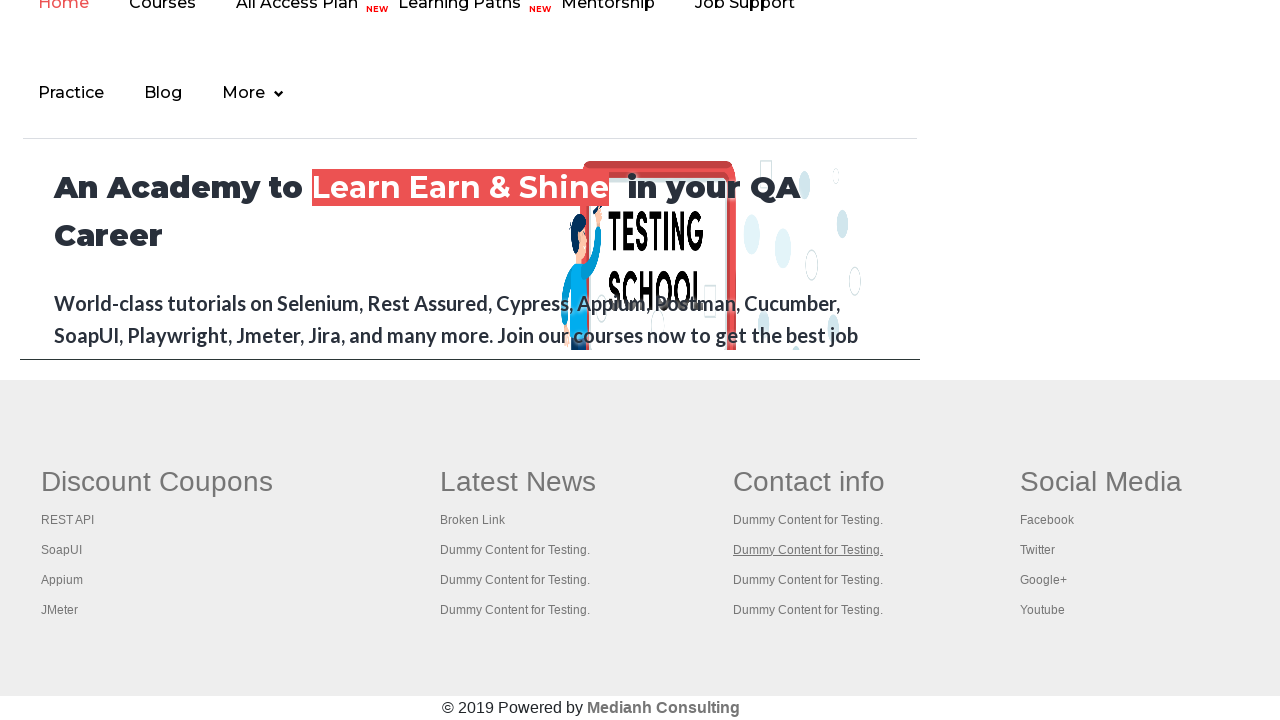

Opened link 13 in new tab using Ctrl+Click at (808, 580) on #gf-BIG >> xpath=//table/tbody/tr/td/ul[1] >> a >> nth=13
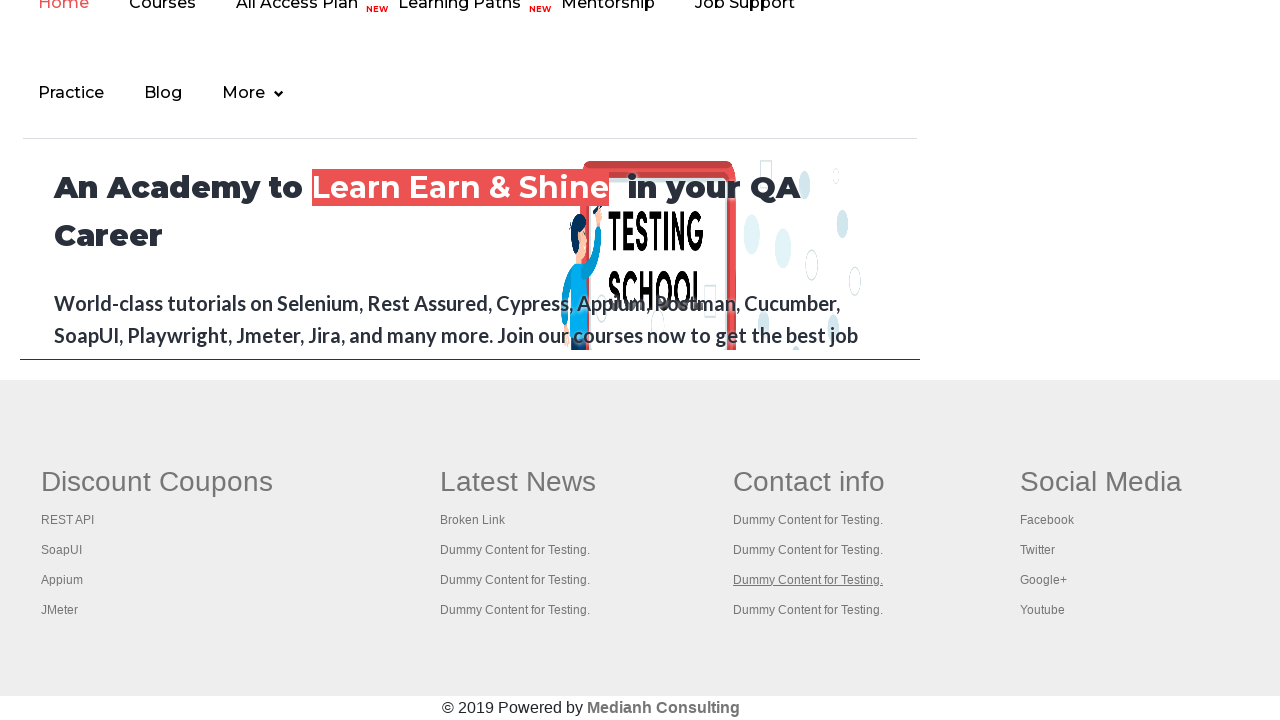

Opened link 14 in new tab using Ctrl+Click at (808, 610) on #gf-BIG >> xpath=//table/tbody/tr/td/ul[1] >> a >> nth=14
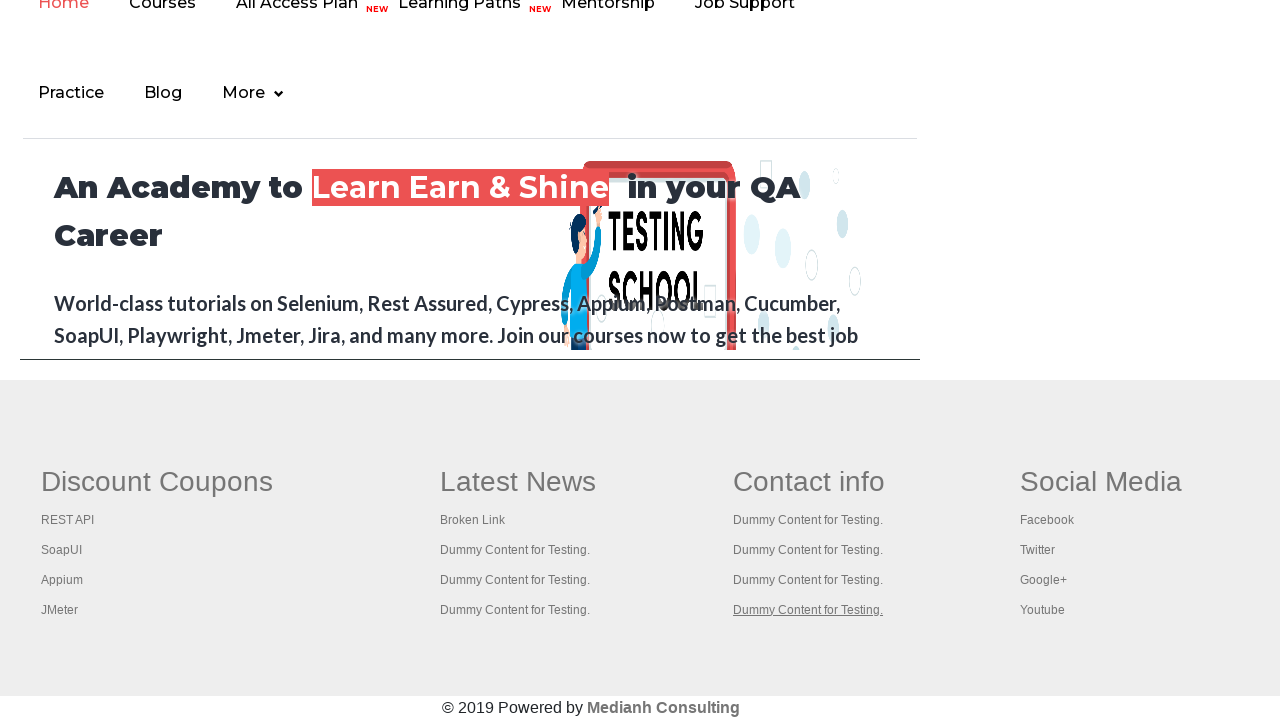

Opened link 15 in new tab using Ctrl+Click at (1101, 482) on #gf-BIG >> xpath=//table/tbody/tr/td/ul[1] >> a >> nth=15
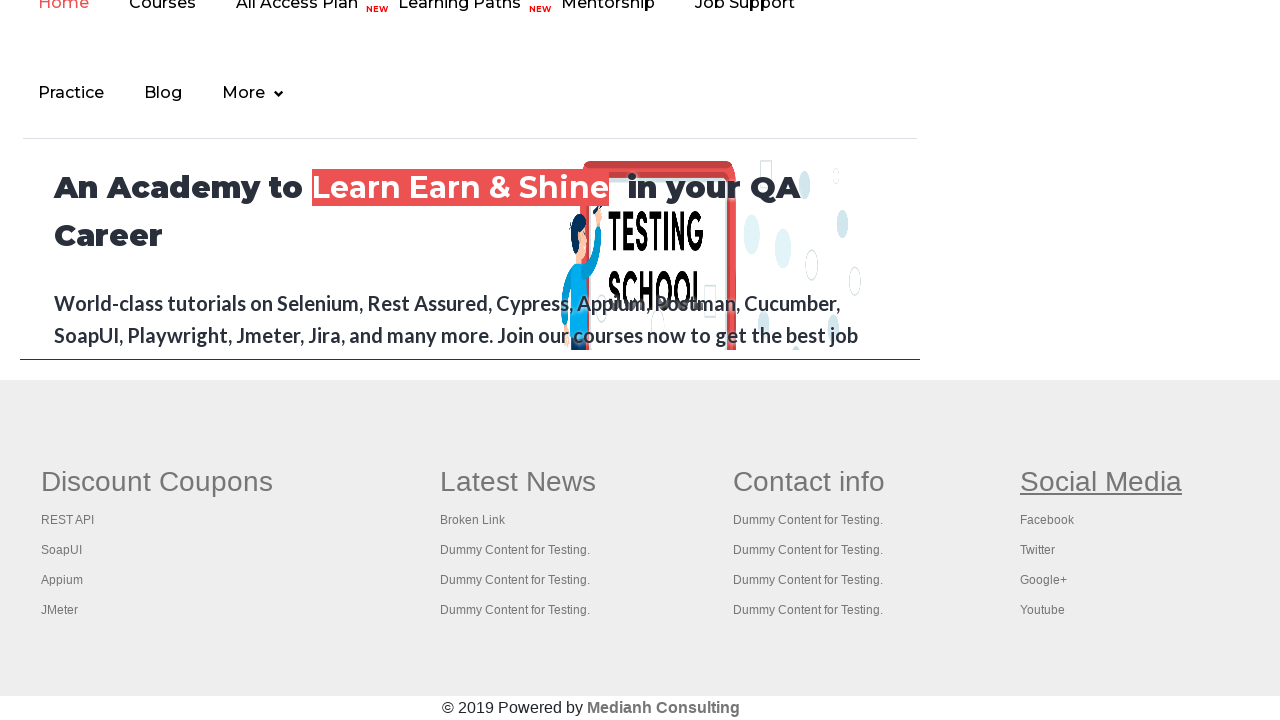

Opened link 16 in new tab using Ctrl+Click at (1047, 520) on #gf-BIG >> xpath=//table/tbody/tr/td/ul[1] >> a >> nth=16
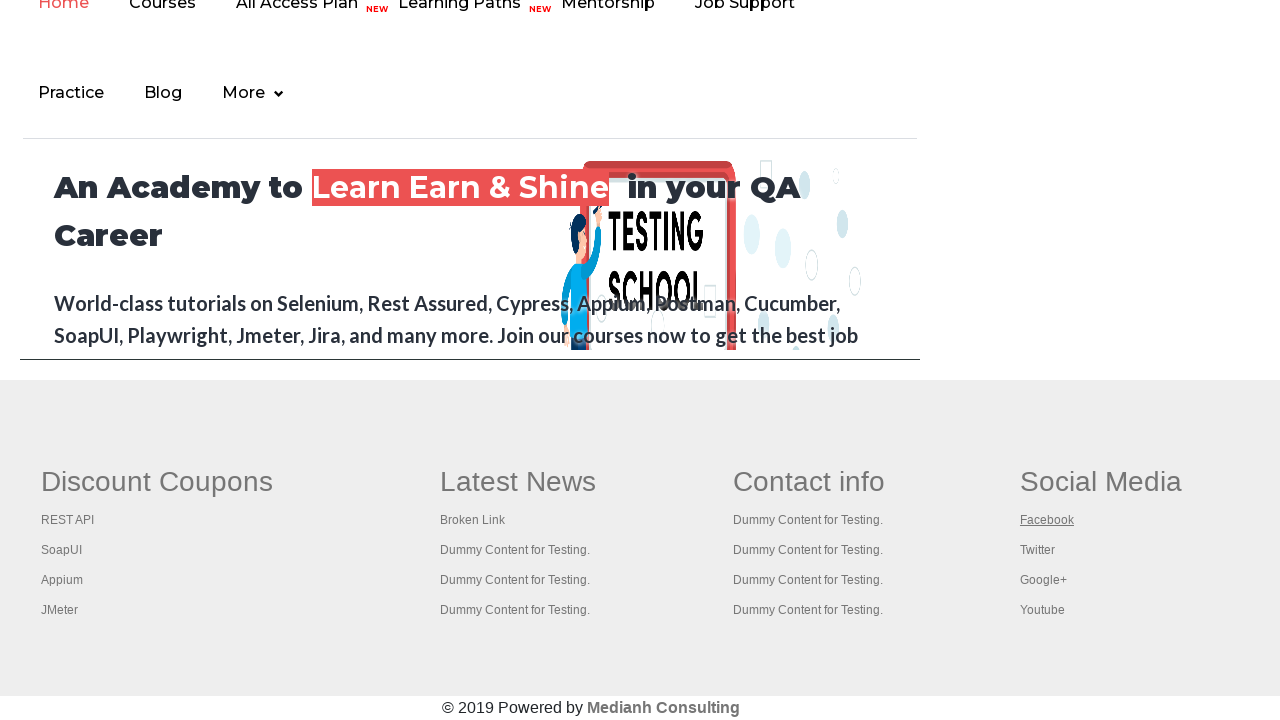

Opened link 17 in new tab using Ctrl+Click at (1037, 550) on #gf-BIG >> xpath=//table/tbody/tr/td/ul[1] >> a >> nth=17
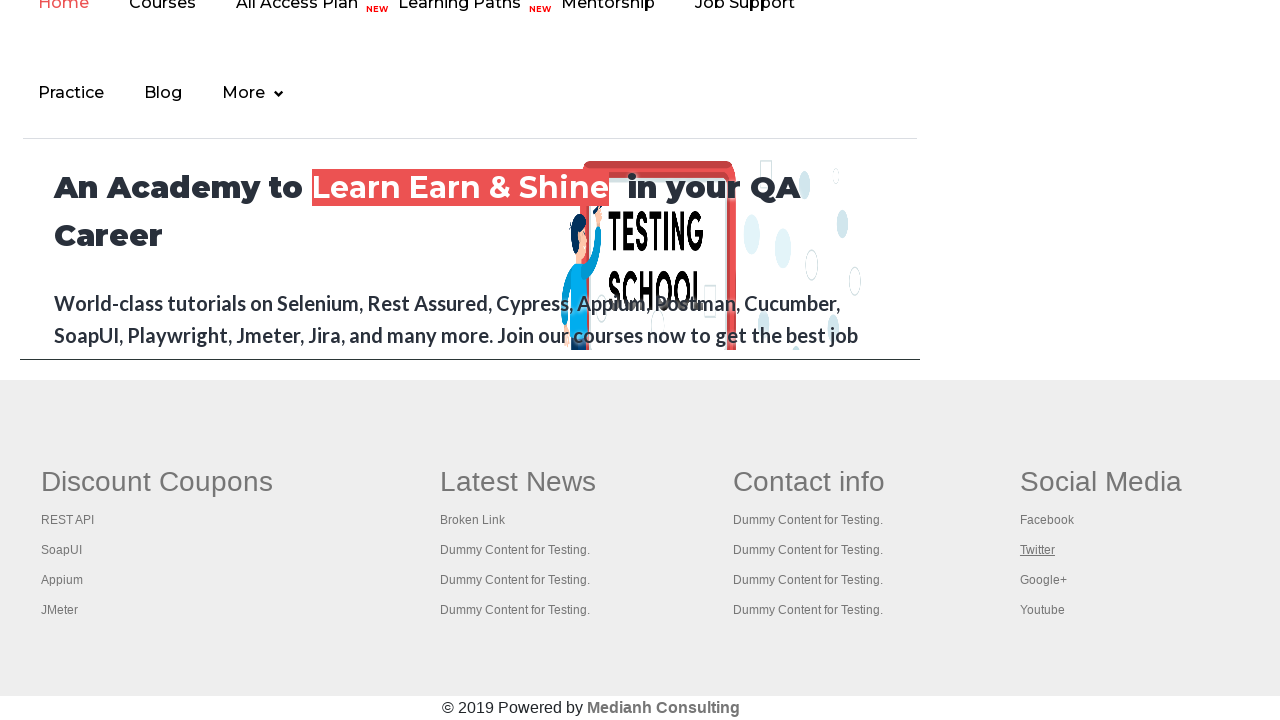

Opened link 18 in new tab using Ctrl+Click at (1043, 580) on #gf-BIG >> xpath=//table/tbody/tr/td/ul[1] >> a >> nth=18
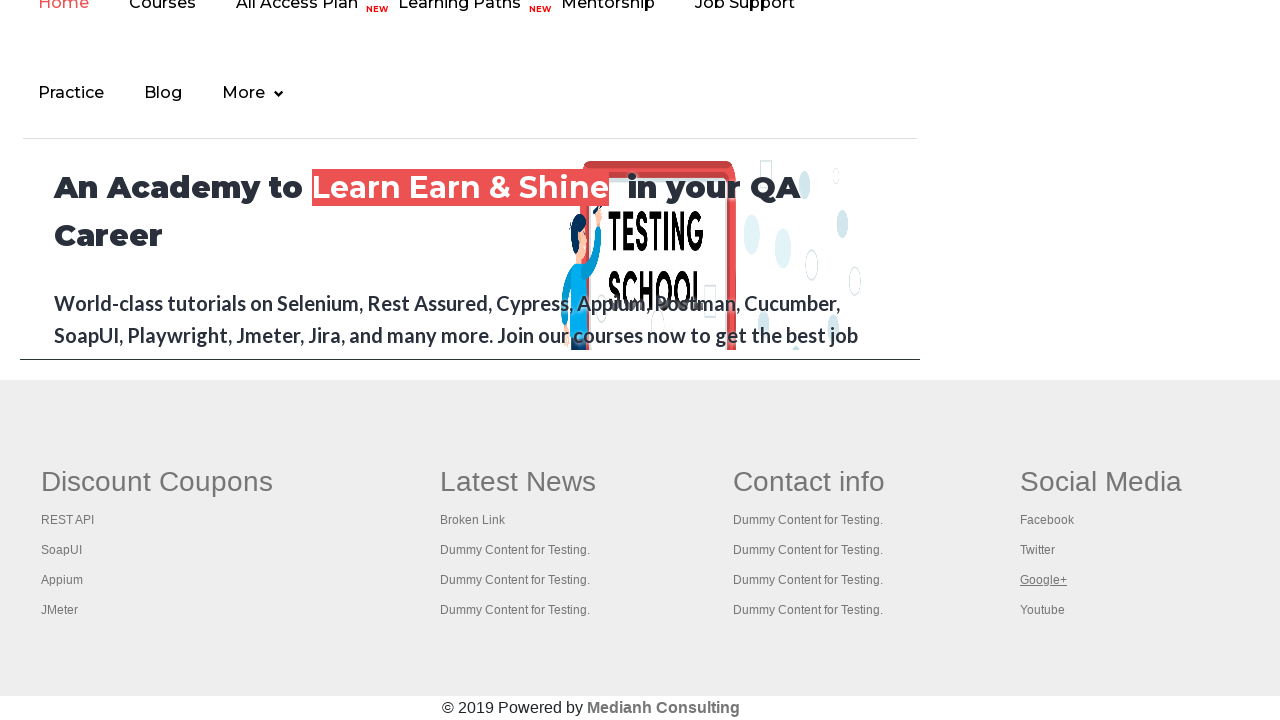

Opened link 19 in new tab using Ctrl+Click at (1042, 610) on #gf-BIG >> xpath=//table/tbody/tr/td/ul[1] >> a >> nth=19
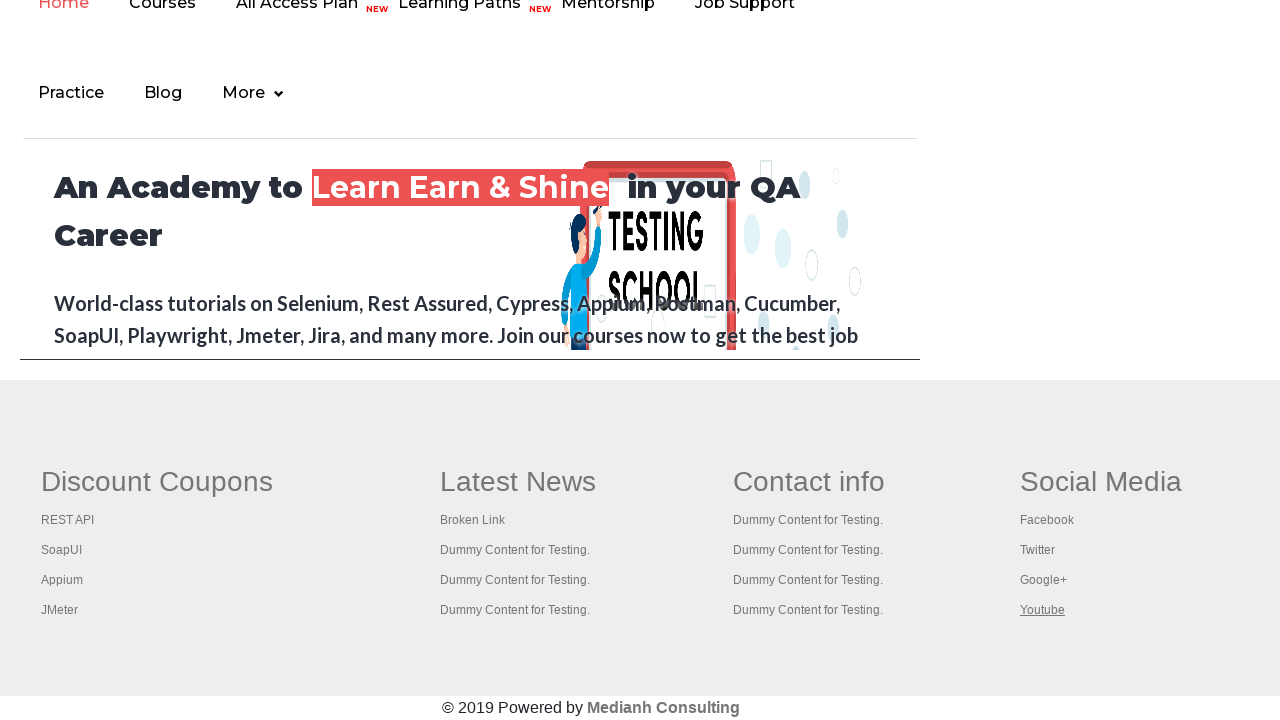

Retrieved all open pages from context
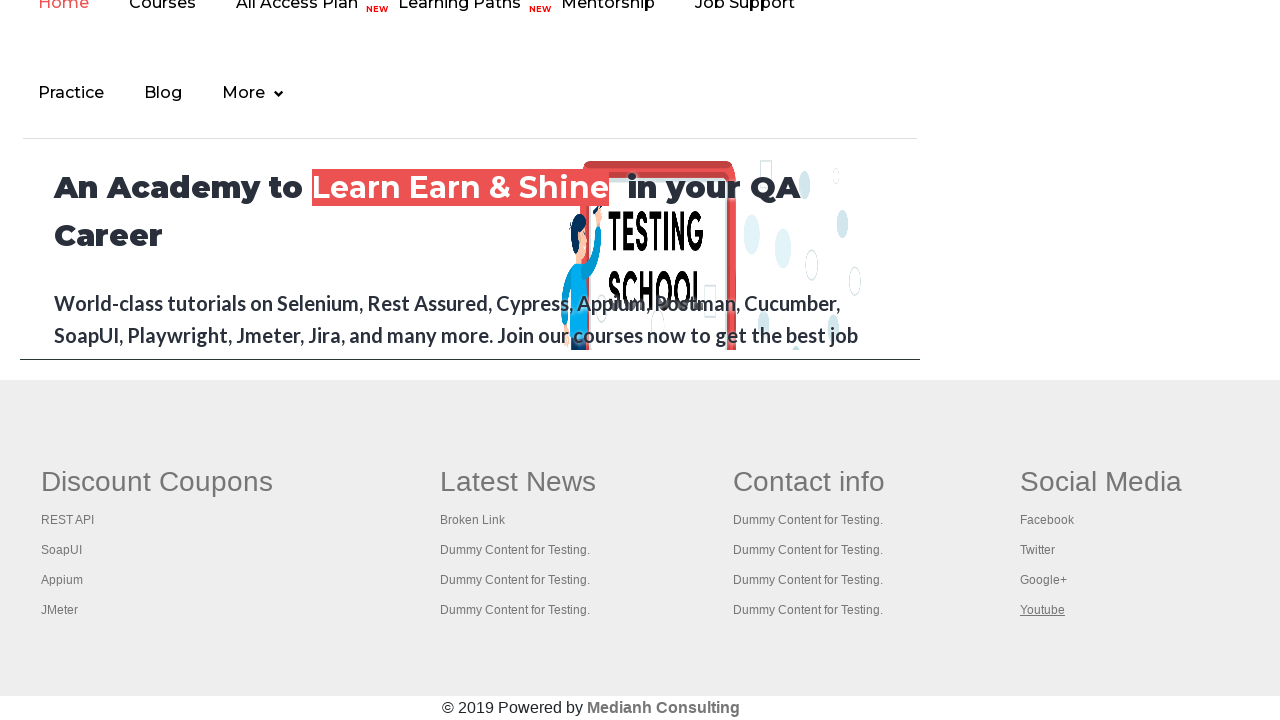

Brought page to front and retrieved title: Practice Page
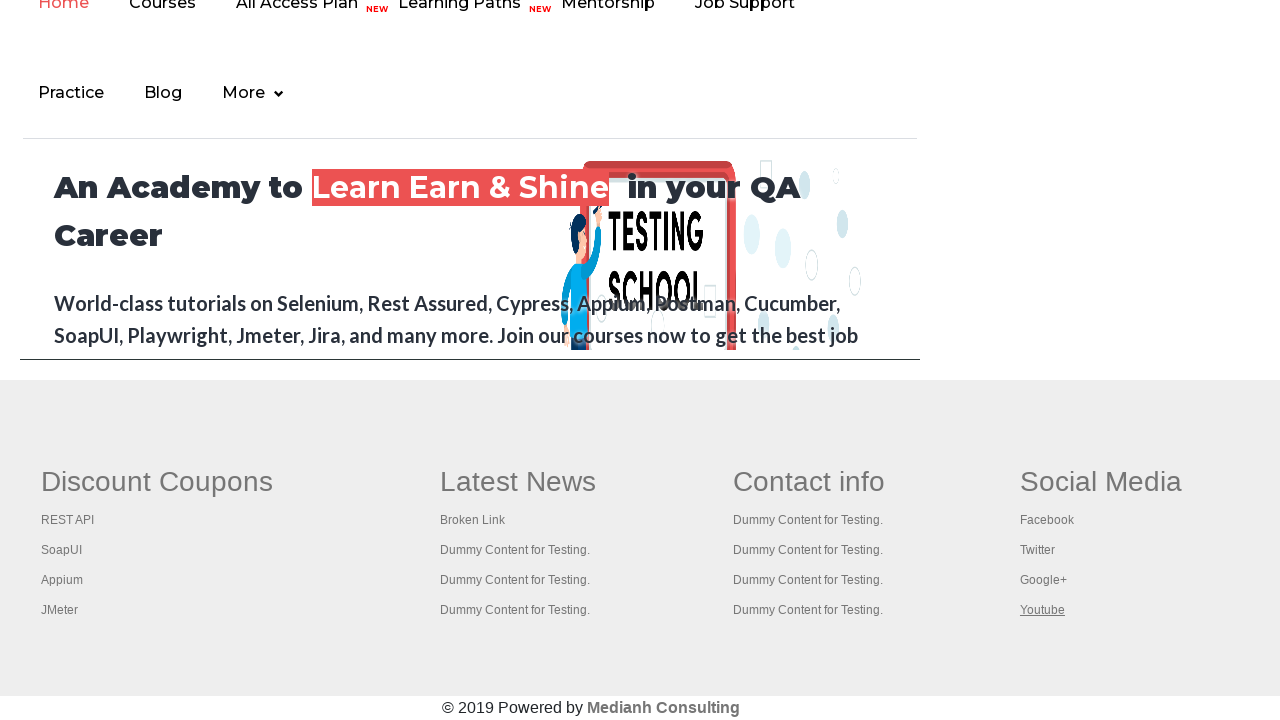

Brought page to front and retrieved title: REST API Tutorial
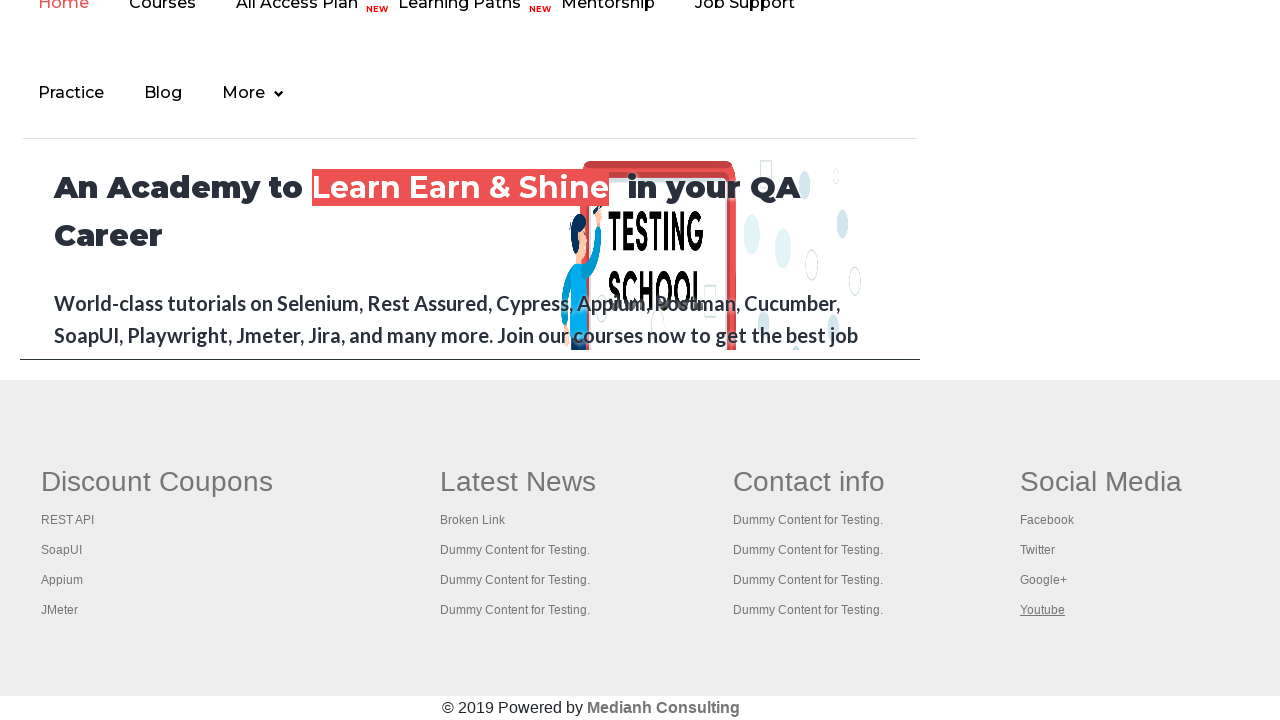

Brought page to front and retrieved title: The World’s Most Popular API Testing Tool | SoapUI
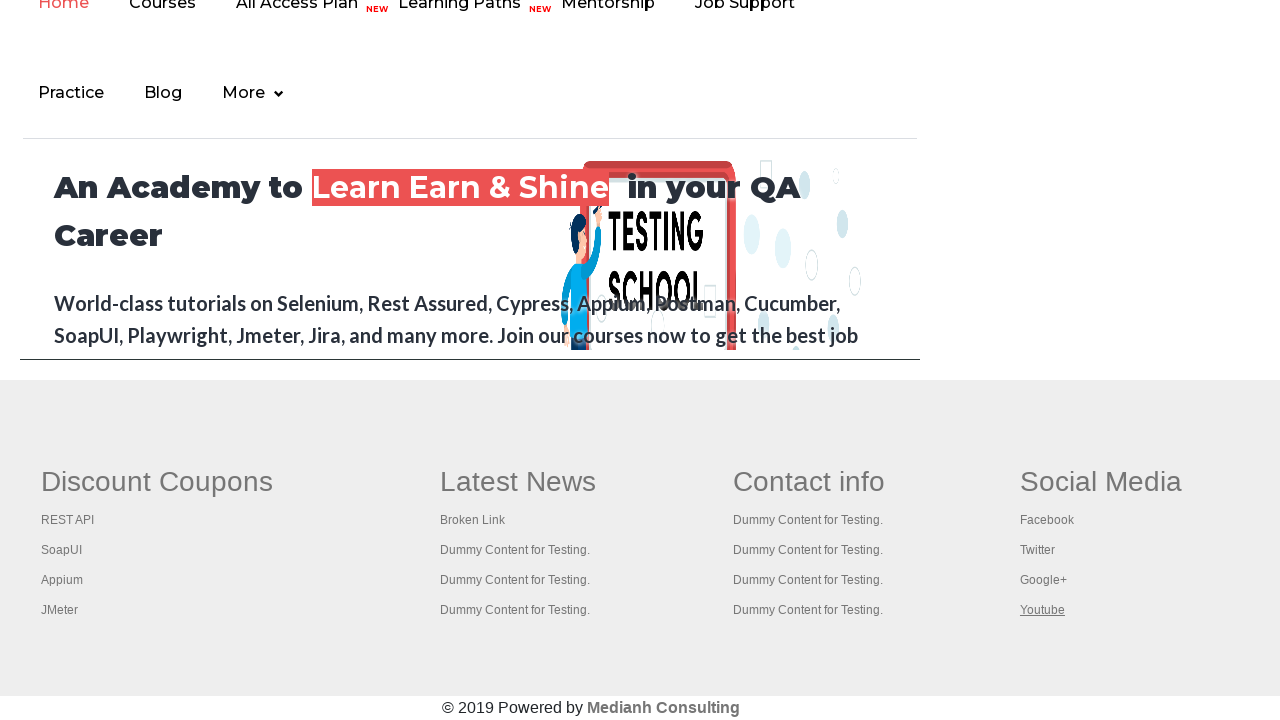

Brought page to front and retrieved title: Appium tutorial for Mobile Apps testing | RahulShetty Academy | Rahul
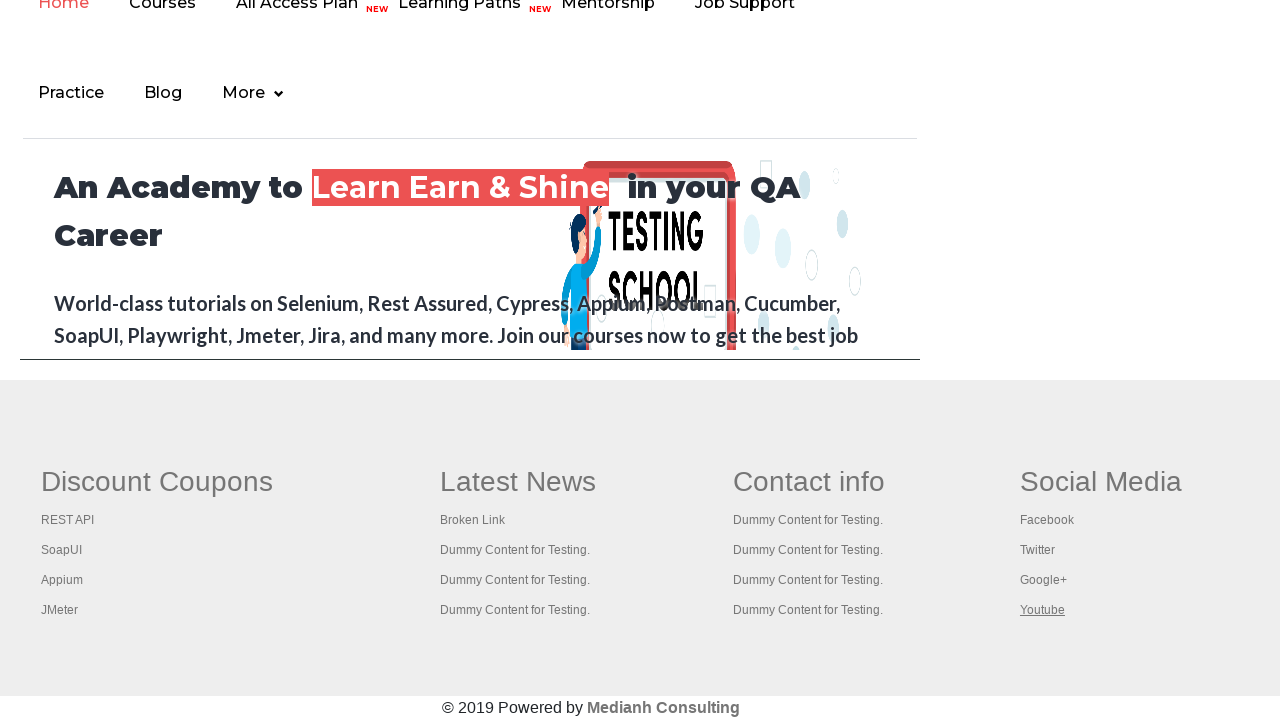

Brought page to front and retrieved title: Apache JMeter - Apache JMeter™
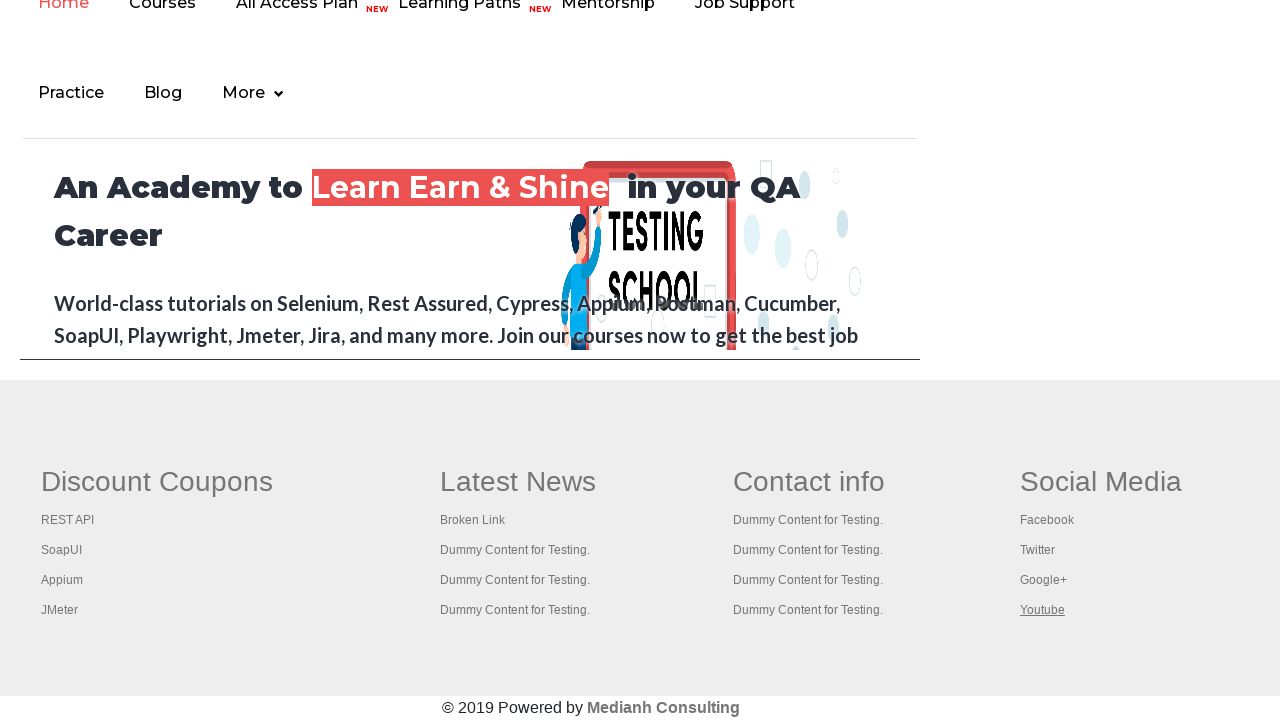

Brought page to front and retrieved title: Practice Page
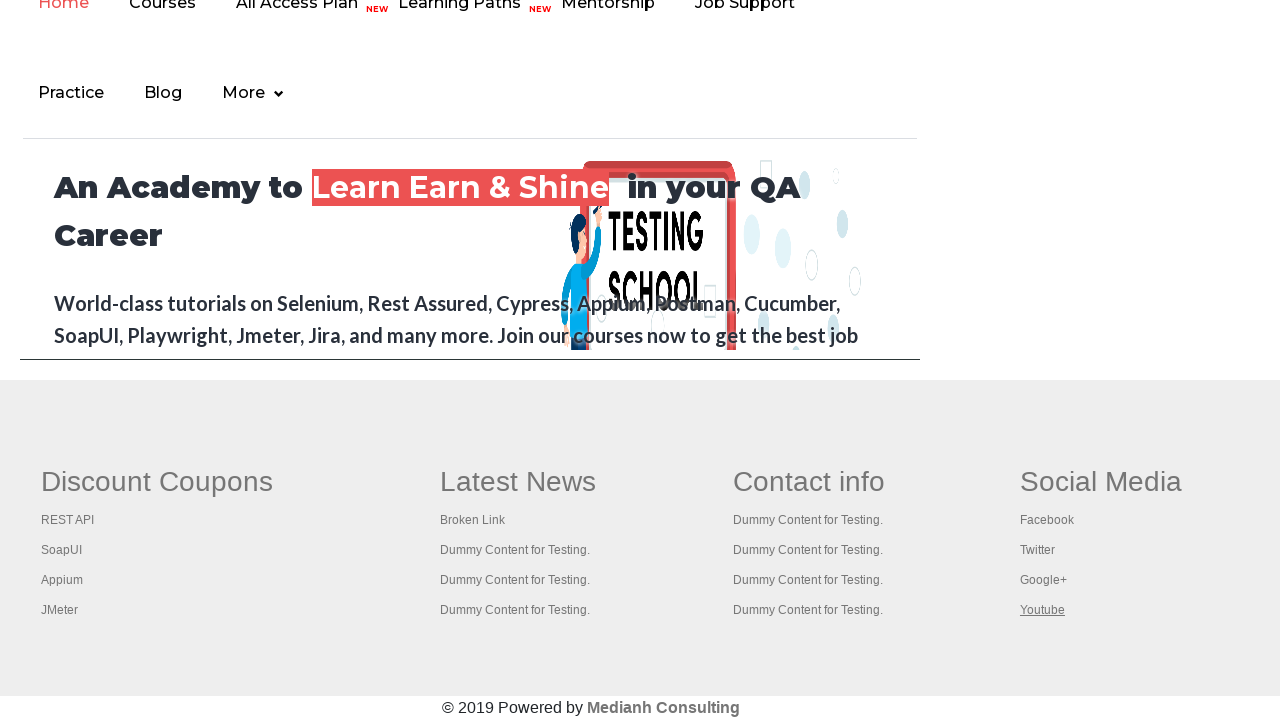

Brought page to front and retrieved title: 
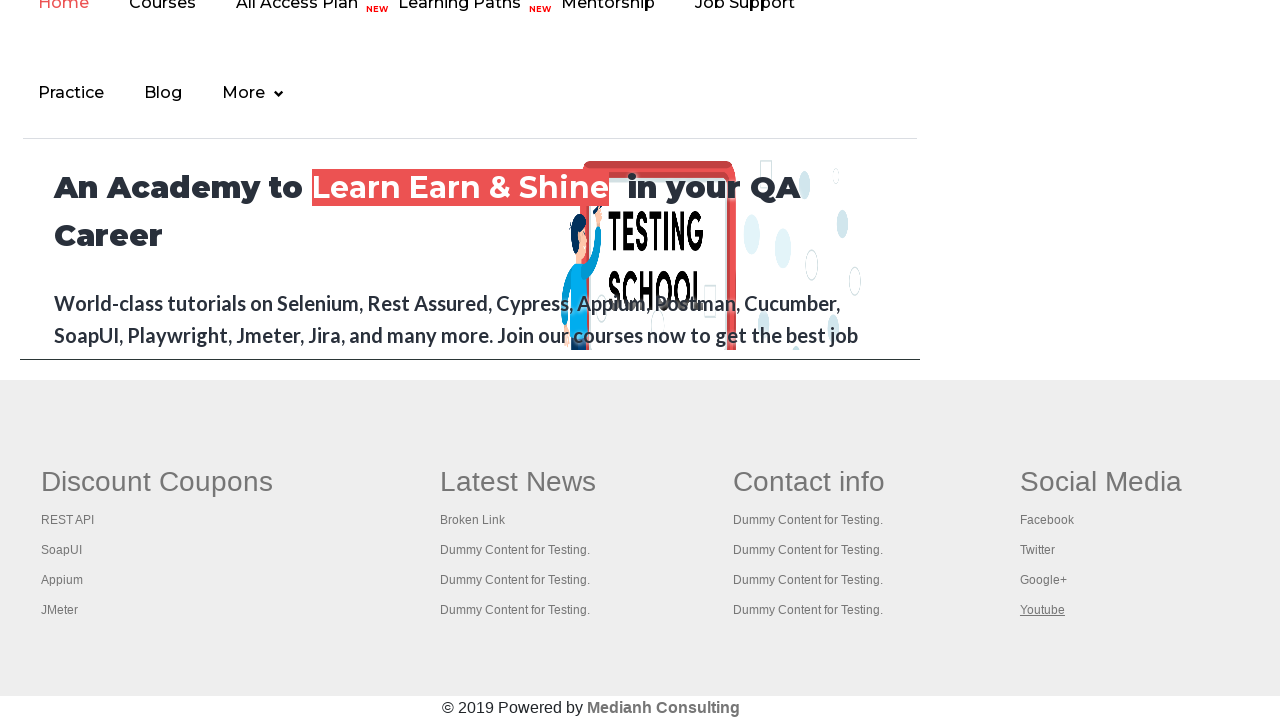

Brought page to front and retrieved title: Practice Page
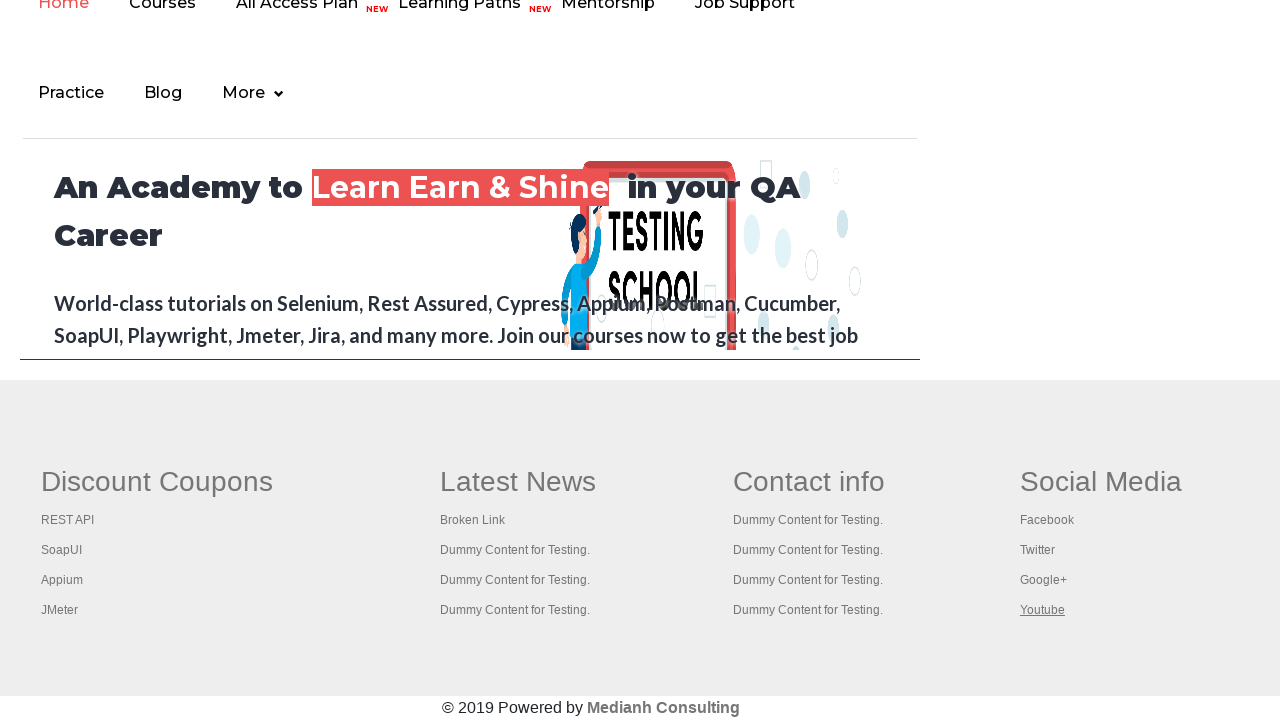

Brought page to front and retrieved title: Practice Page
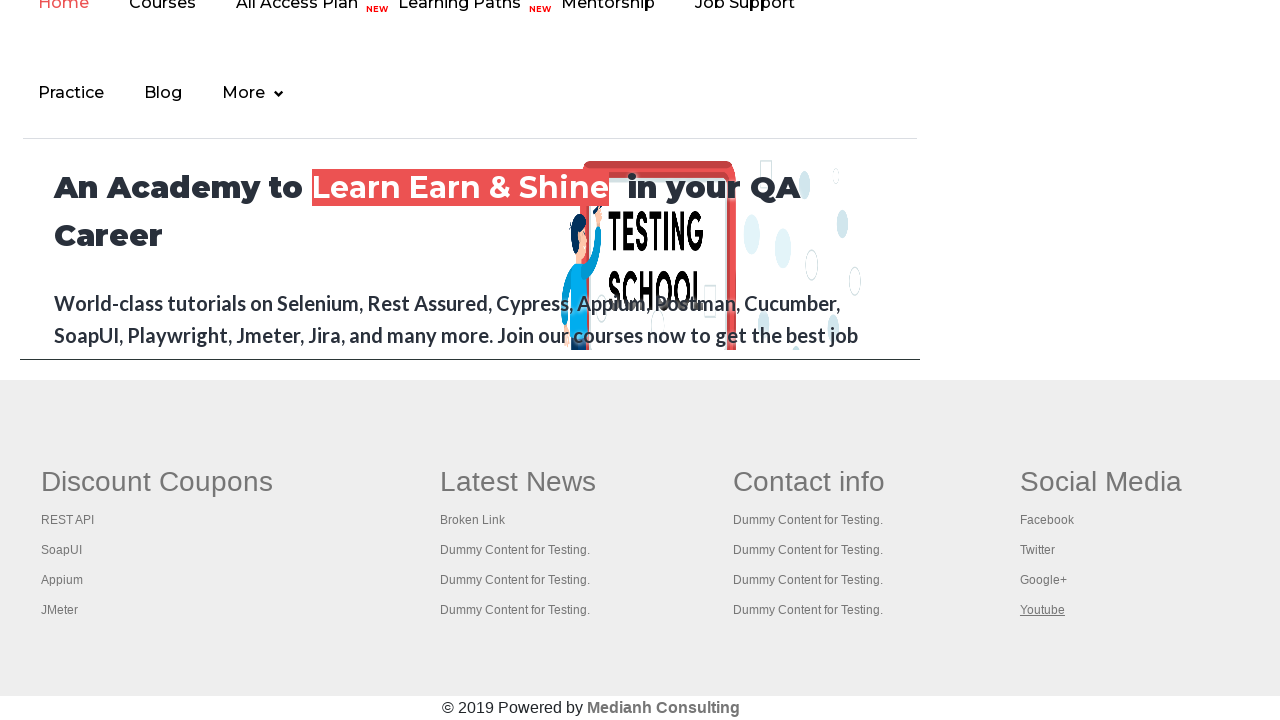

Brought page to front and retrieved title: Practice Page
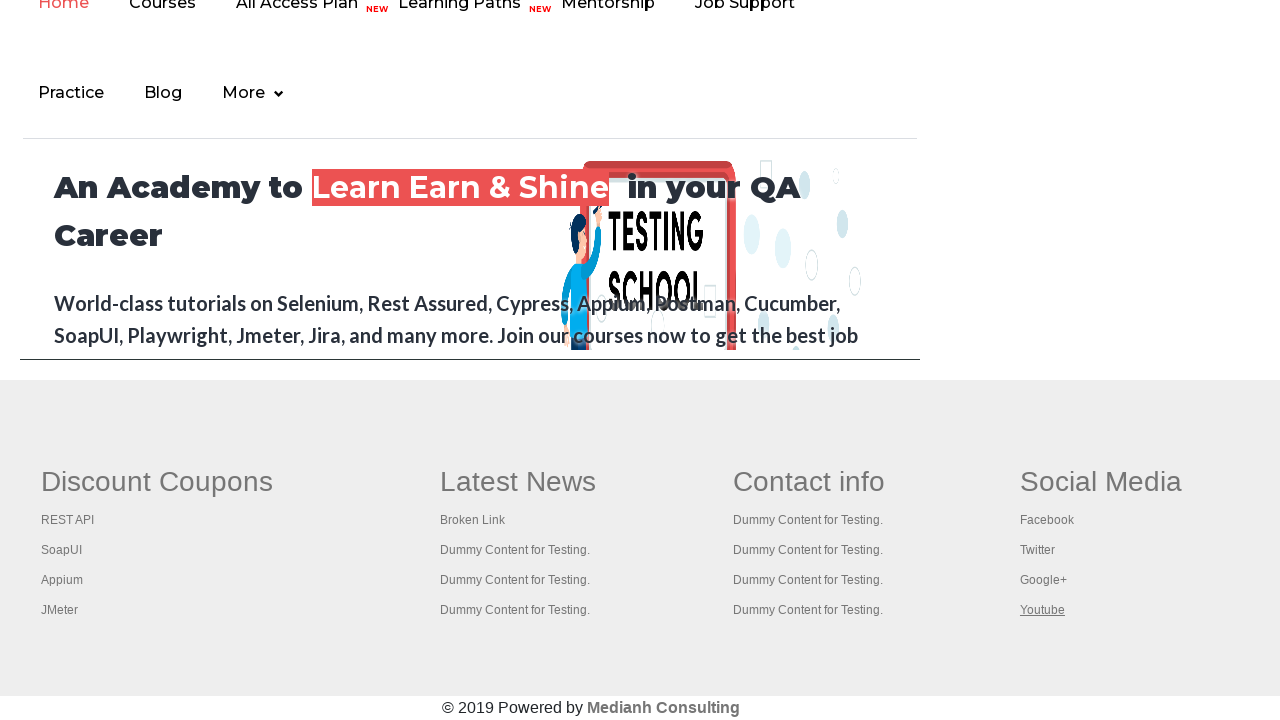

Brought page to front and retrieved title: Practice Page
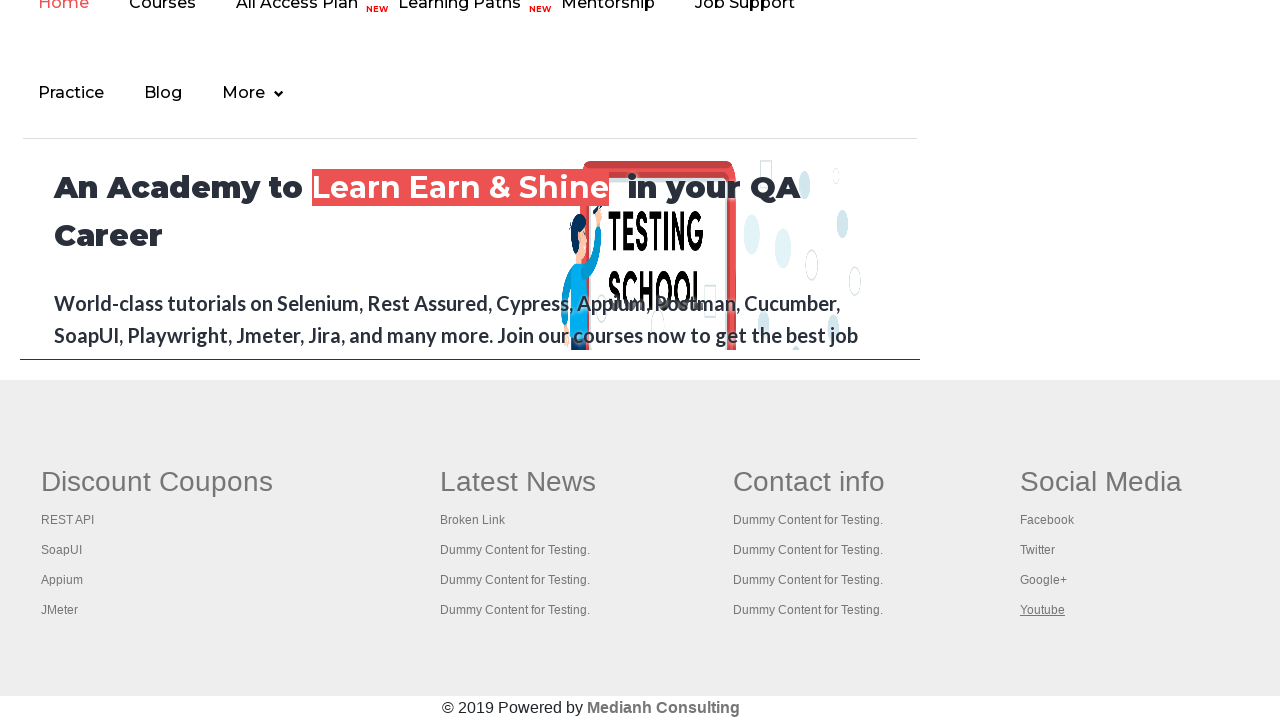

Brought page to front and retrieved title: Practice Page
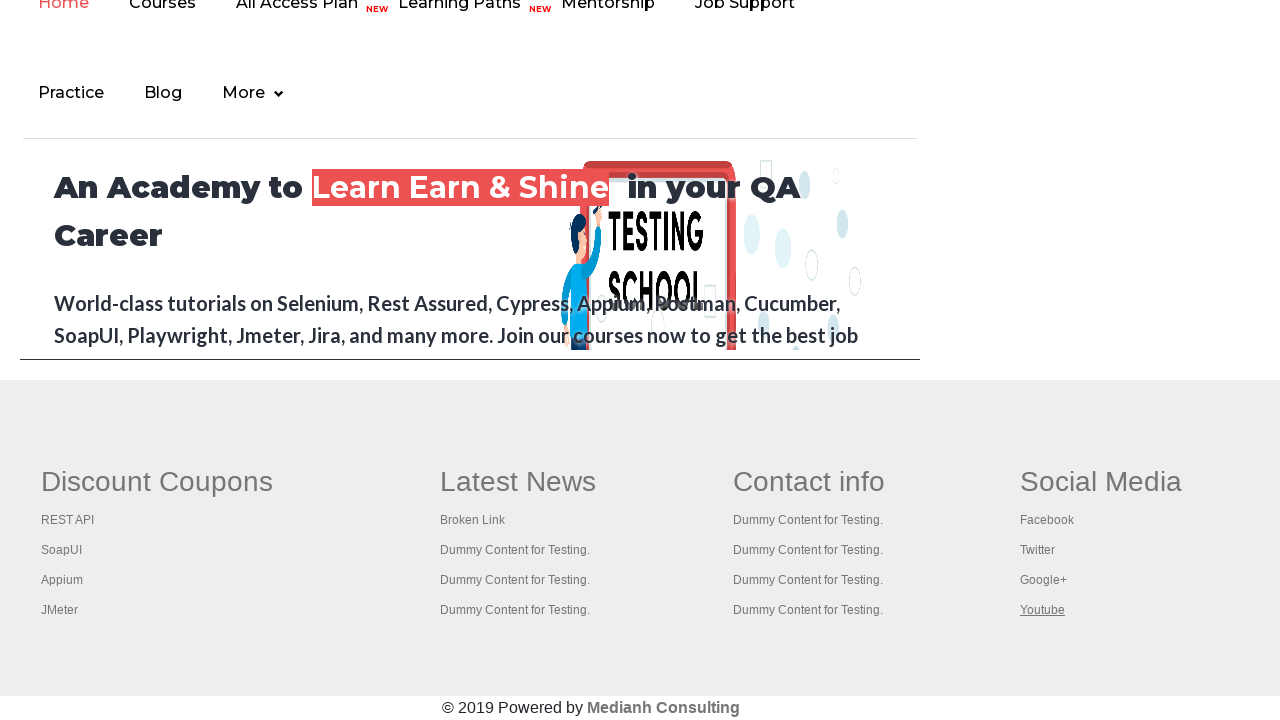

Brought page to front and retrieved title: Practice Page
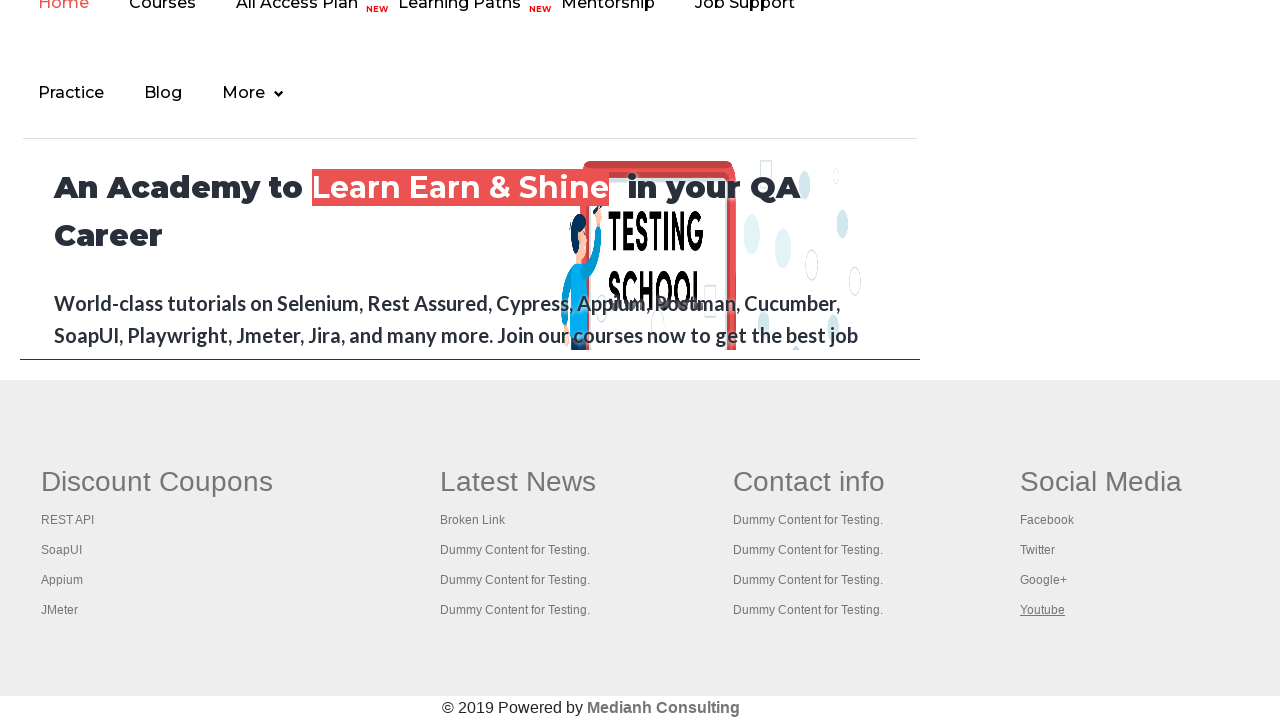

Brought page to front and retrieved title: Practice Page
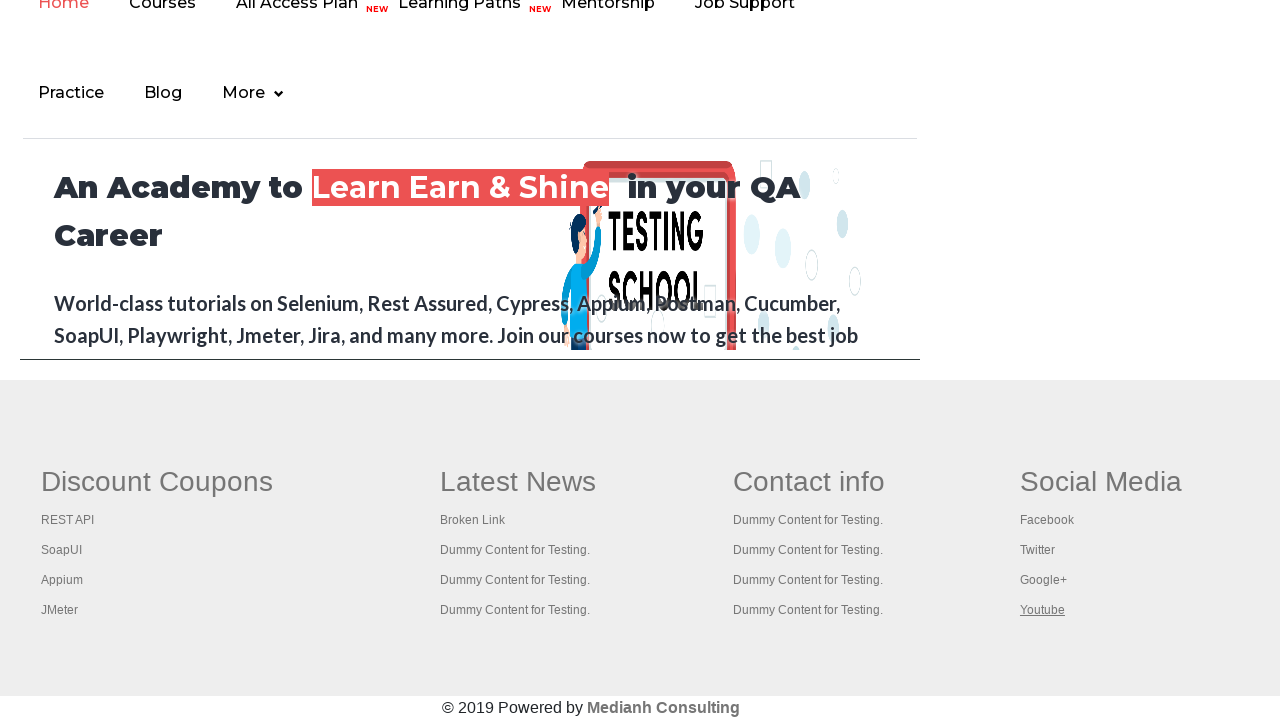

Brought page to front and retrieved title: Practice Page
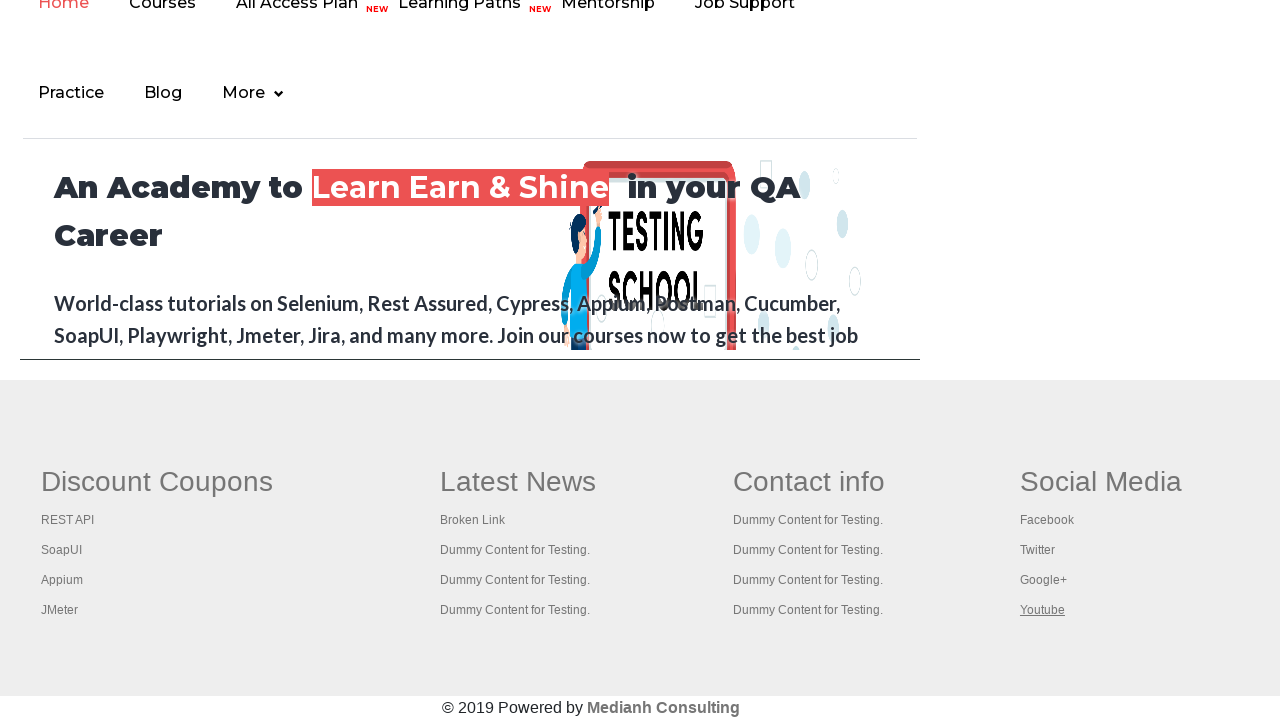

Brought page to front and retrieved title: Practice Page
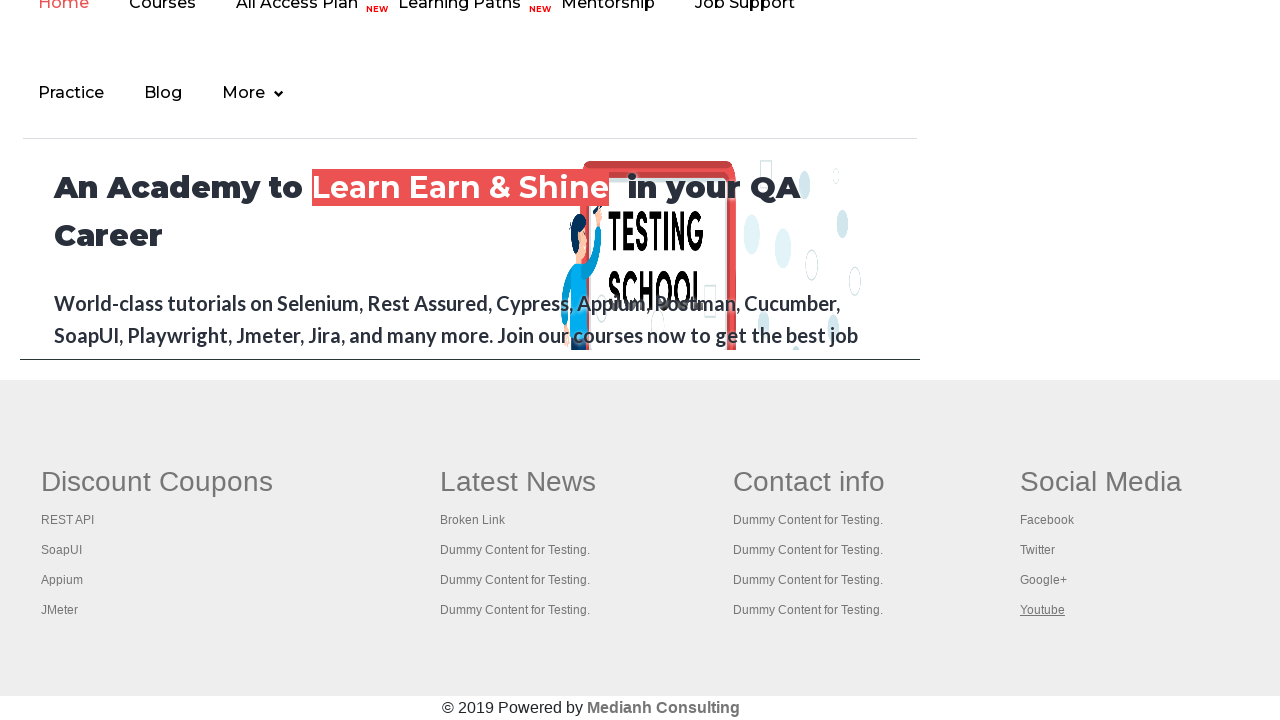

Brought page to front and retrieved title: Practice Page
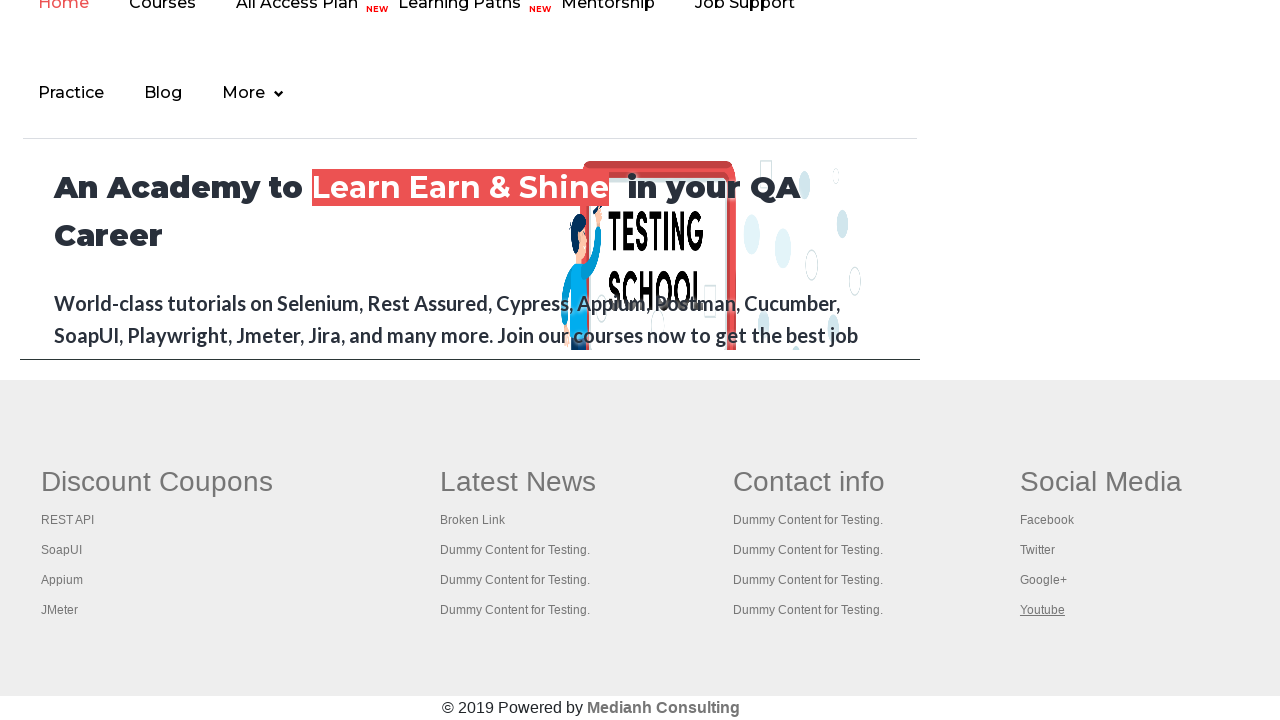

Brought page to front and retrieved title: Practice Page
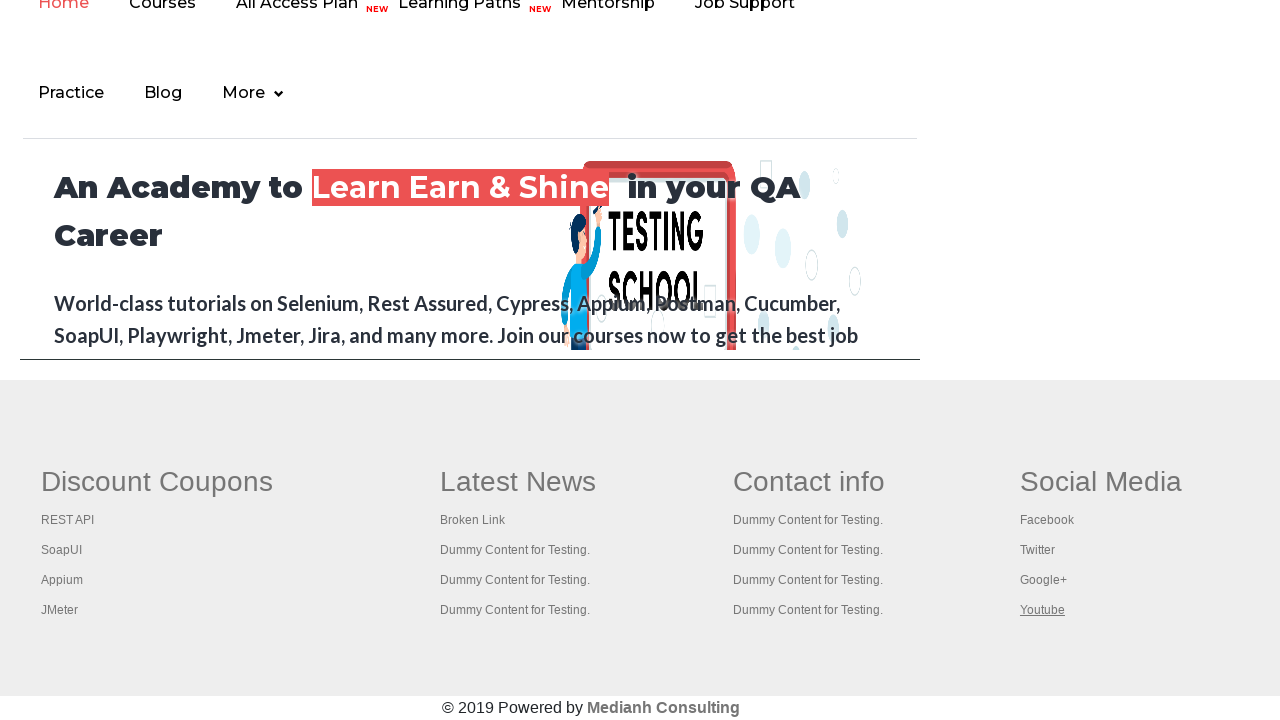

Brought page to front and retrieved title: Practice Page
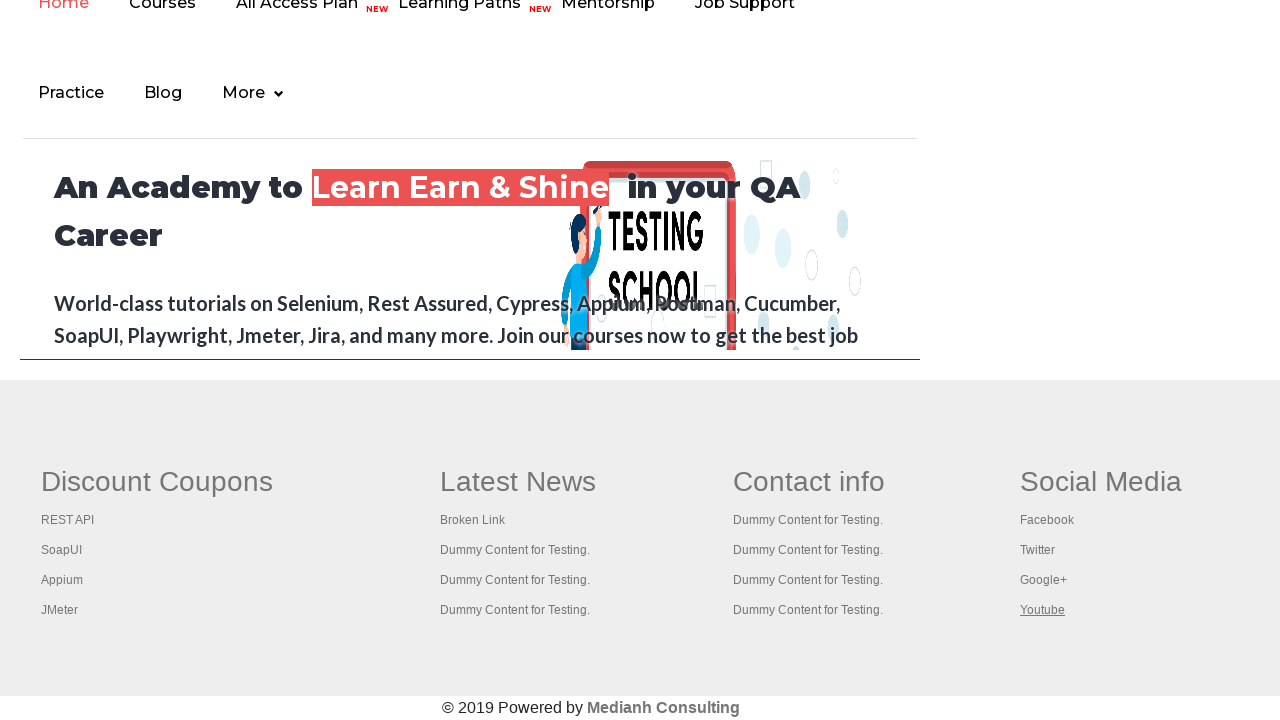

Brought page to front and retrieved title: Practice Page
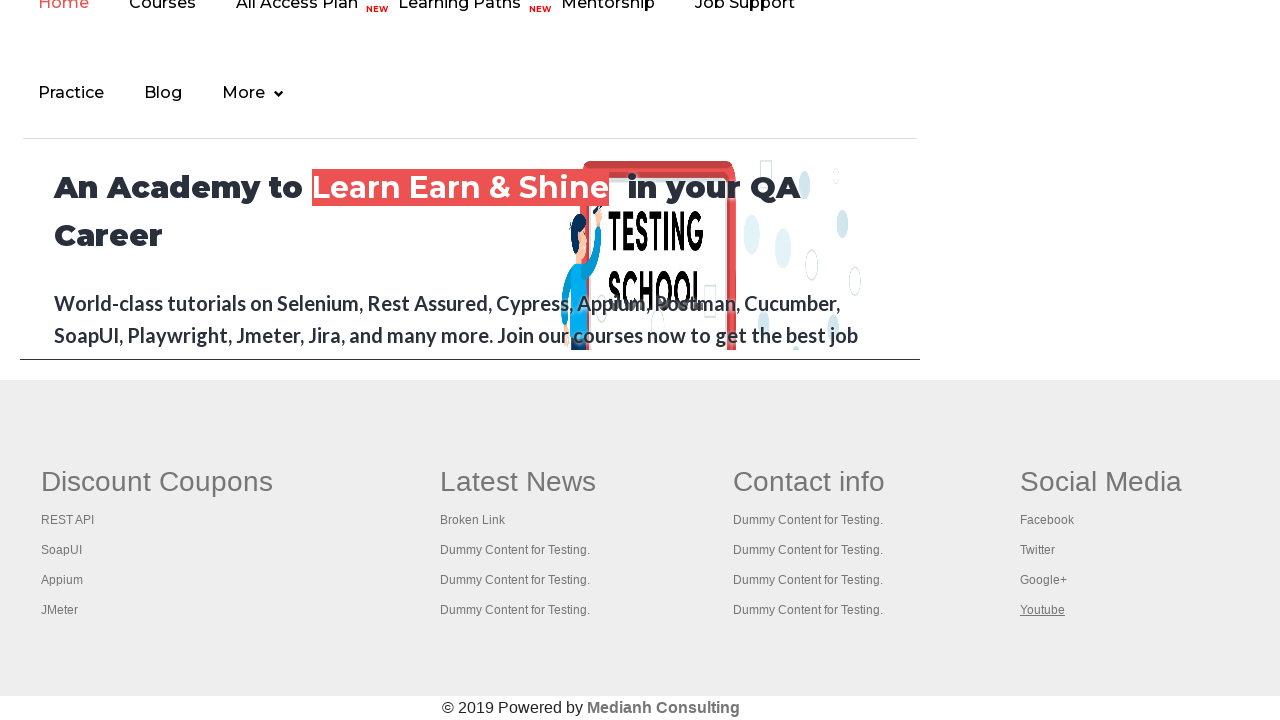

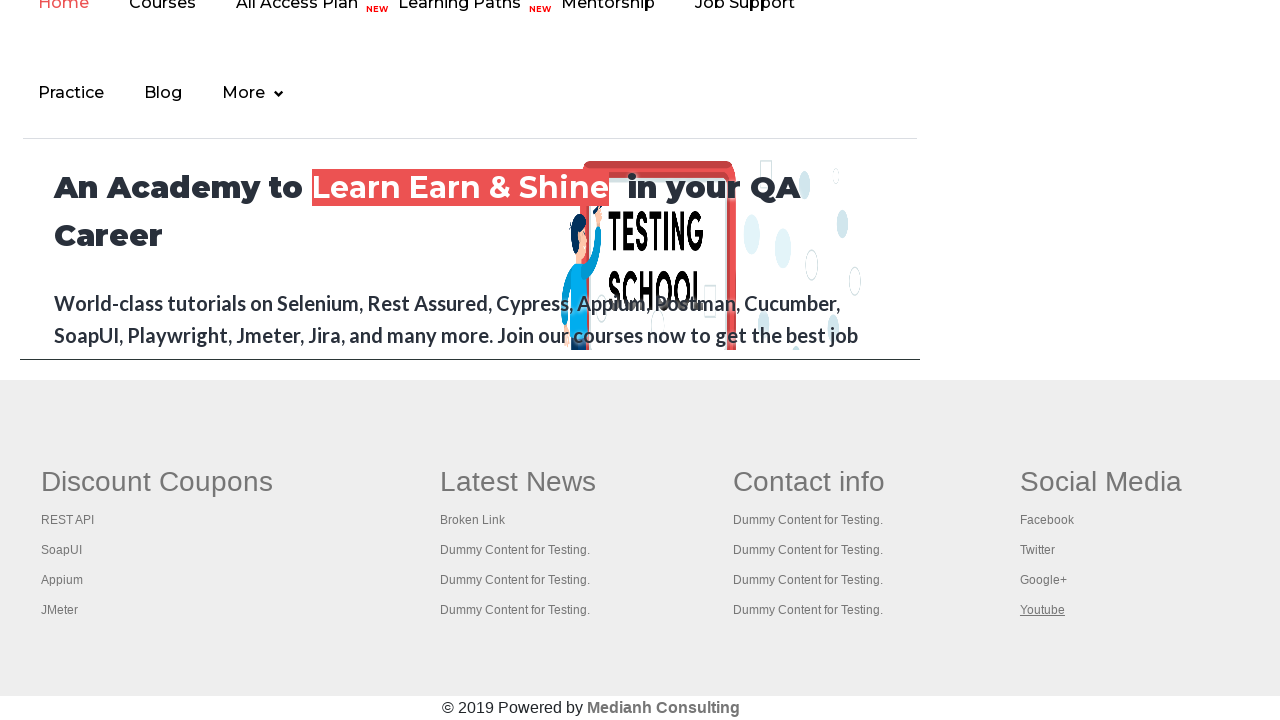